Tests scoped element selection by finding links within a footer section, then opens multiple links from the first column in new tabs using keyboard shortcuts, and switches between the opened windows.

Starting URL: https://qaclickacademy.com/practice.php

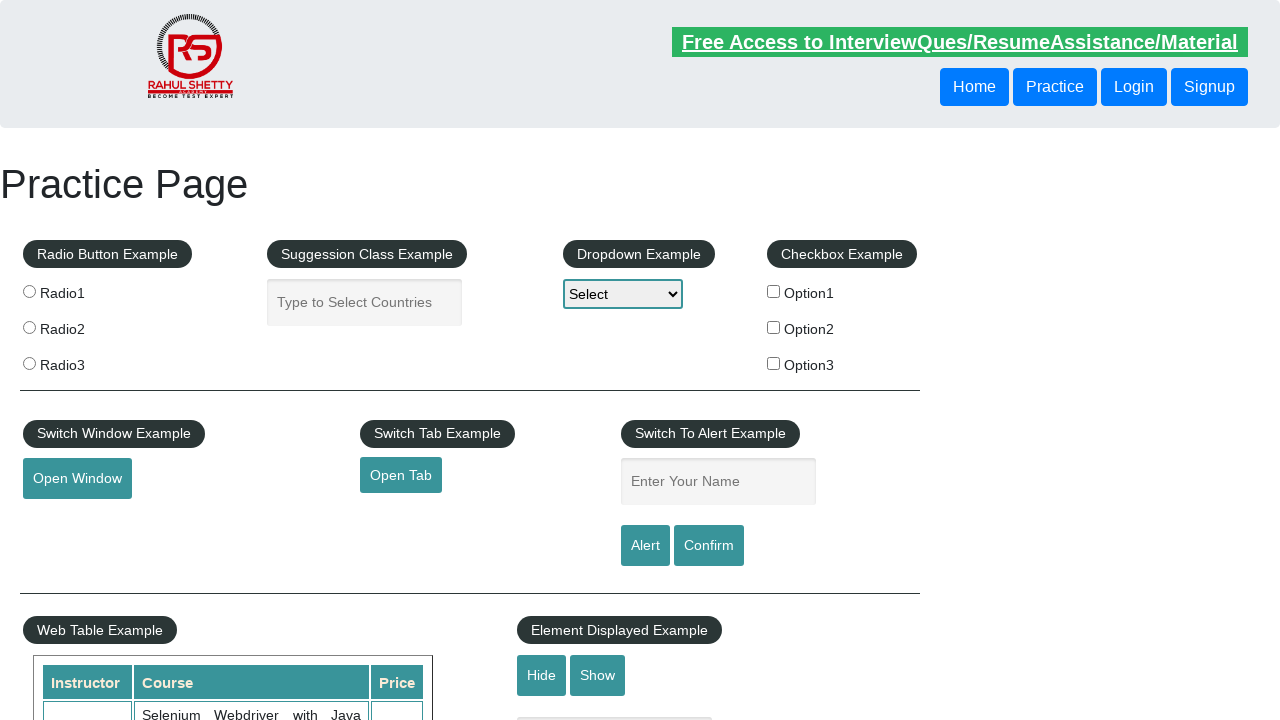

Set viewport size to 1920x1080
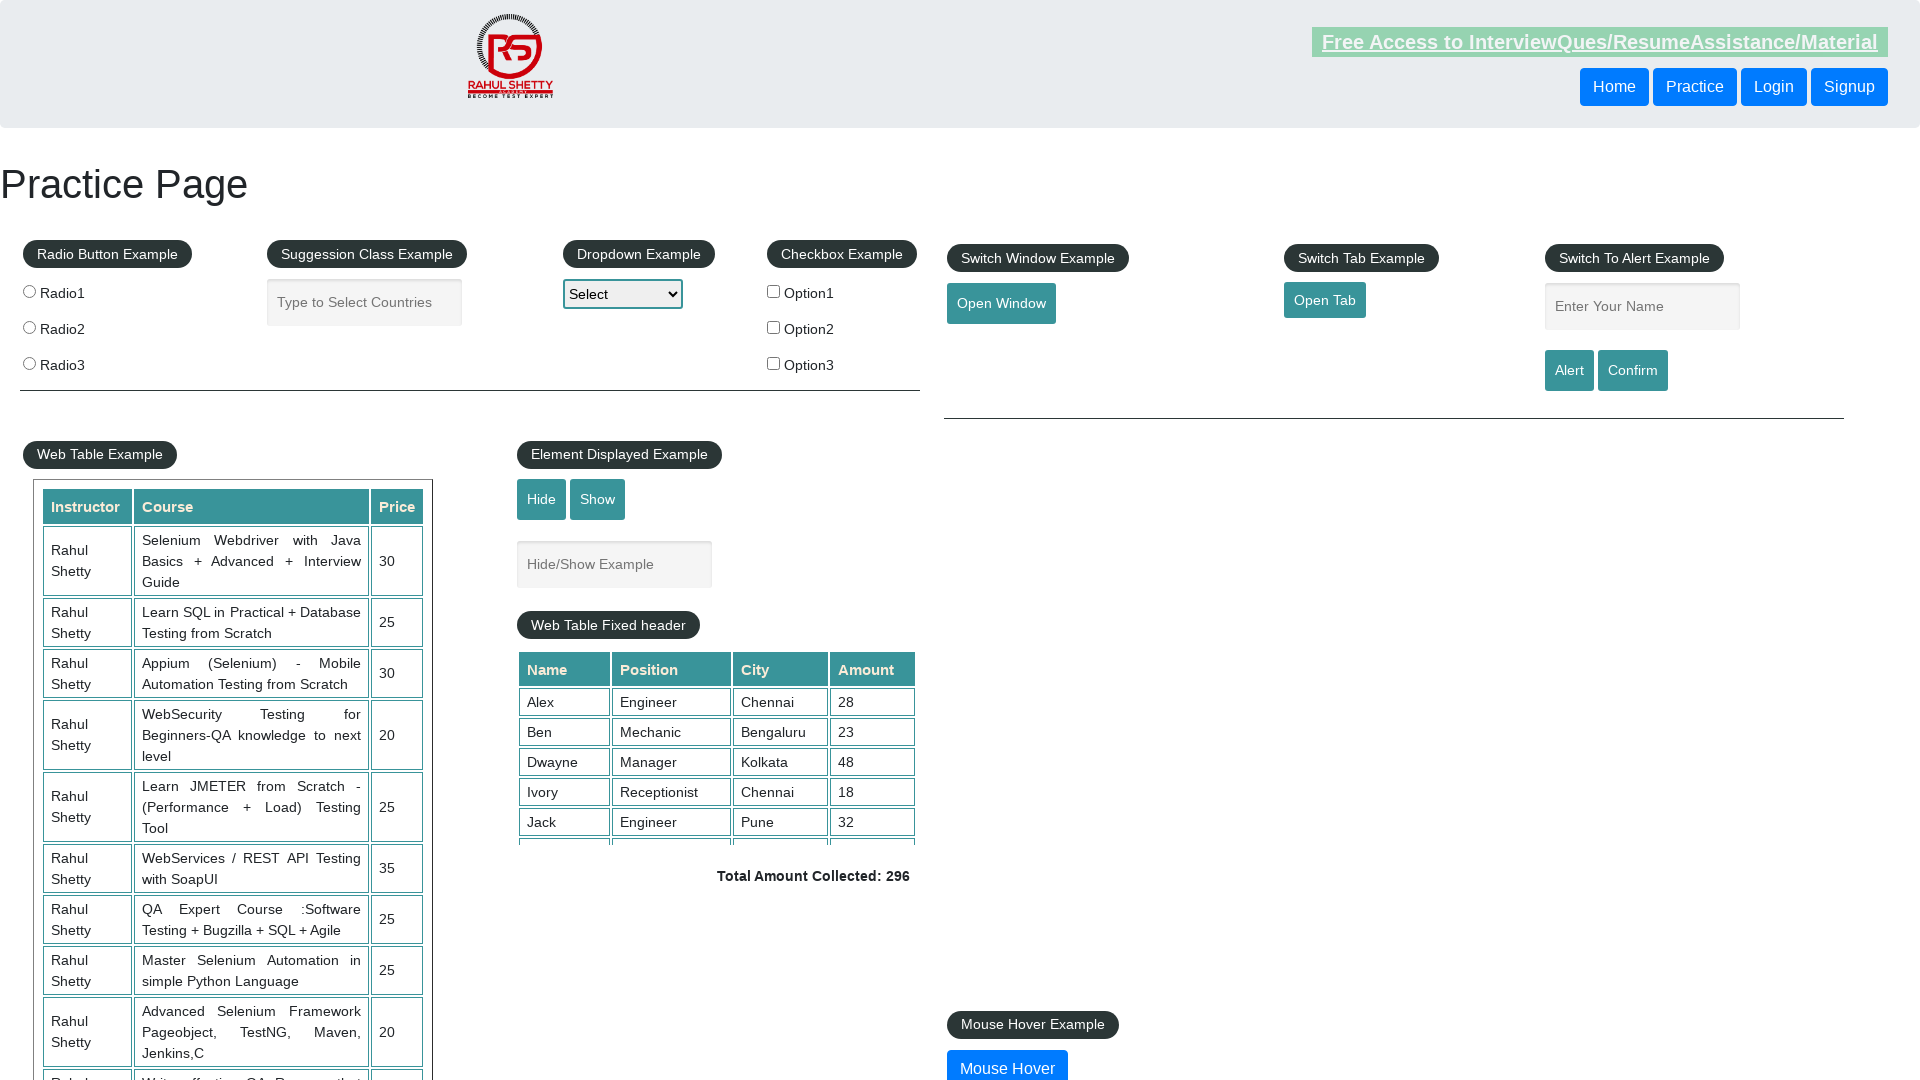

Footer section #gf-BIG loaded
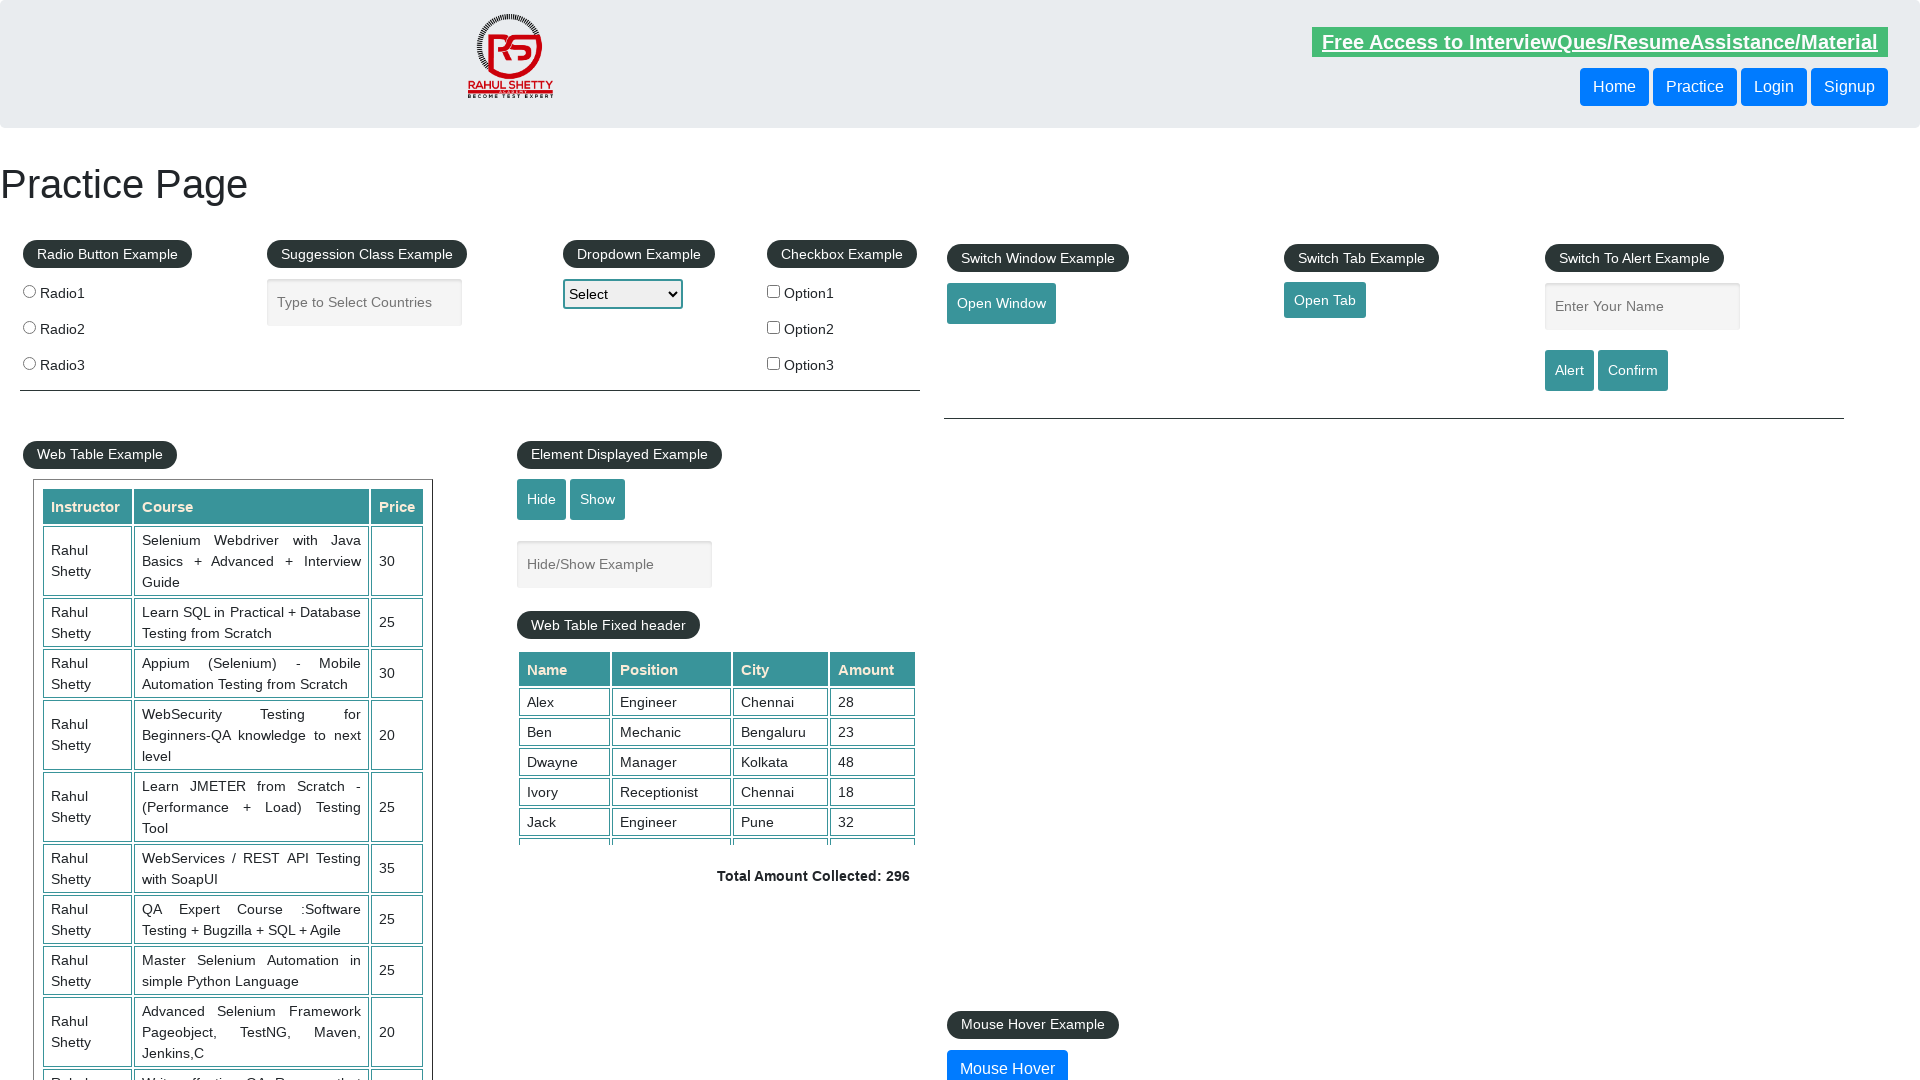

First column of footer links is ready
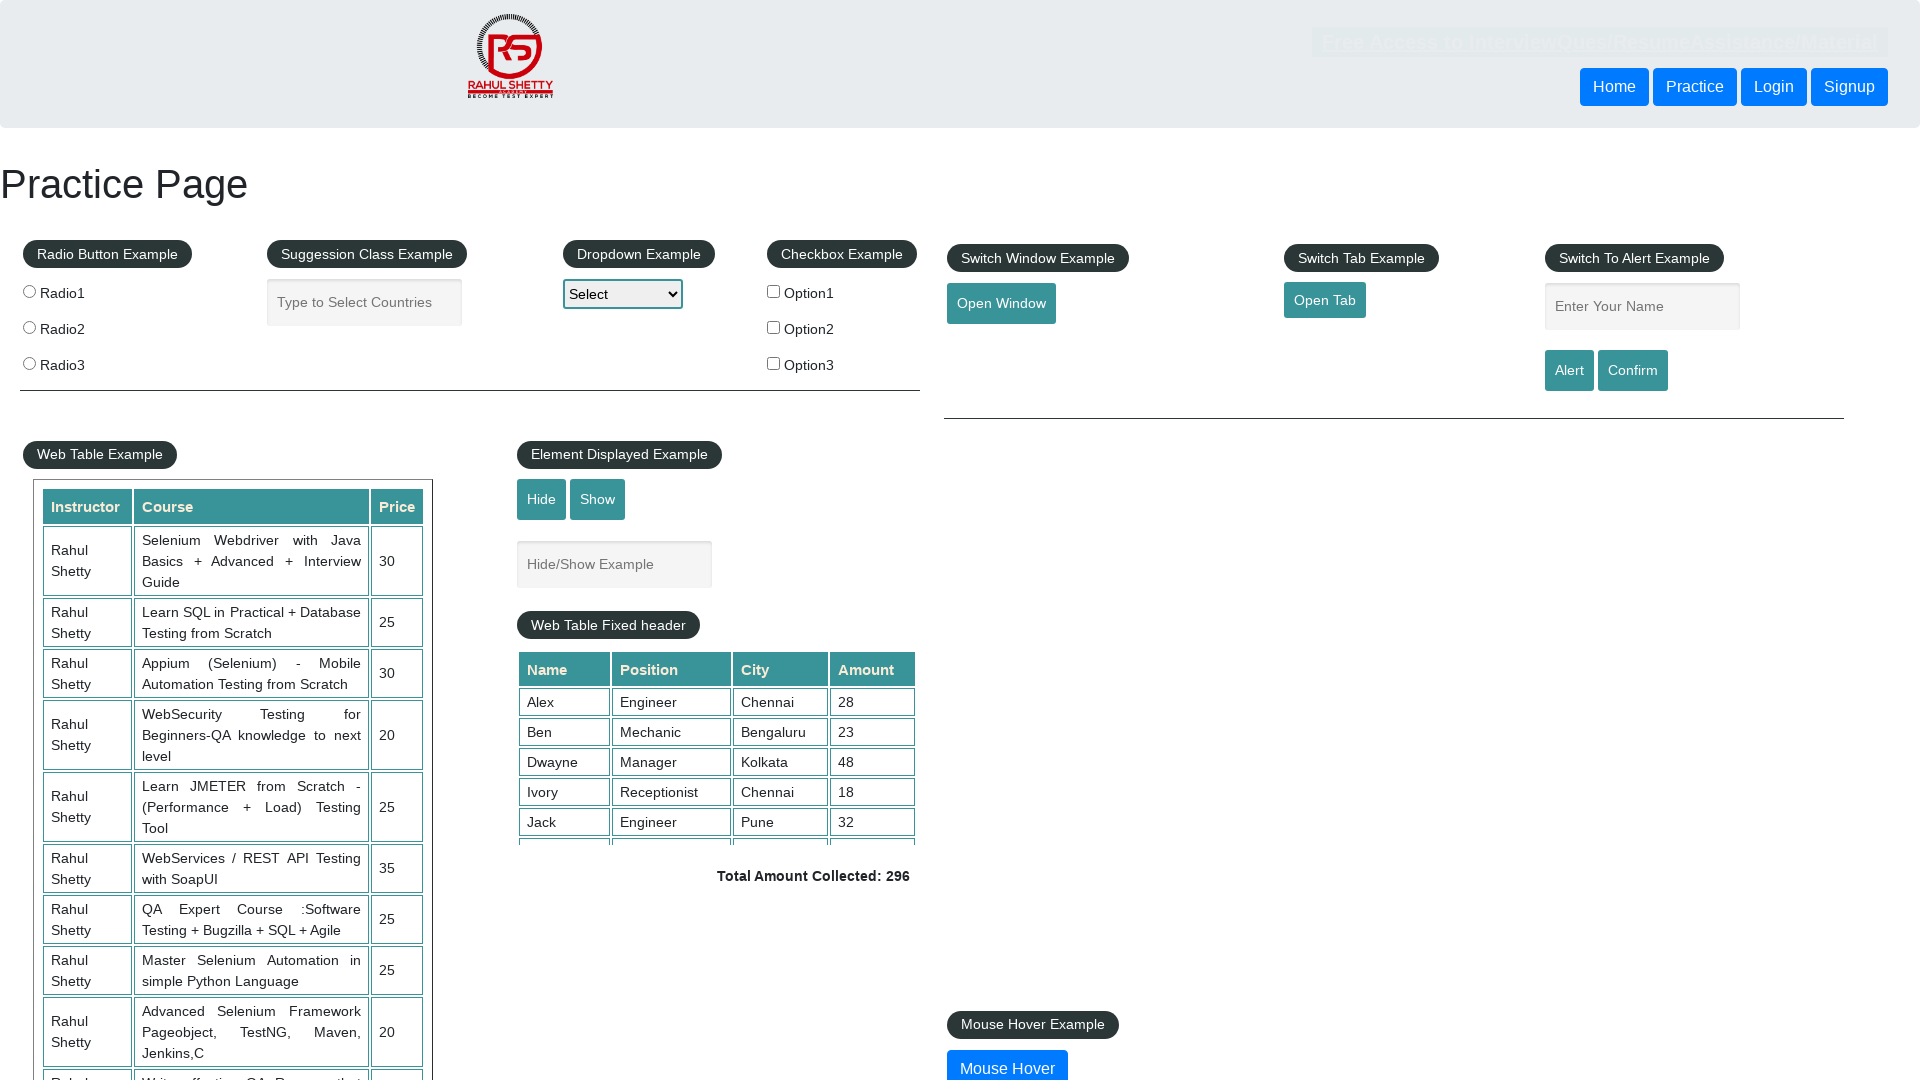

Found 5 links in first footer column
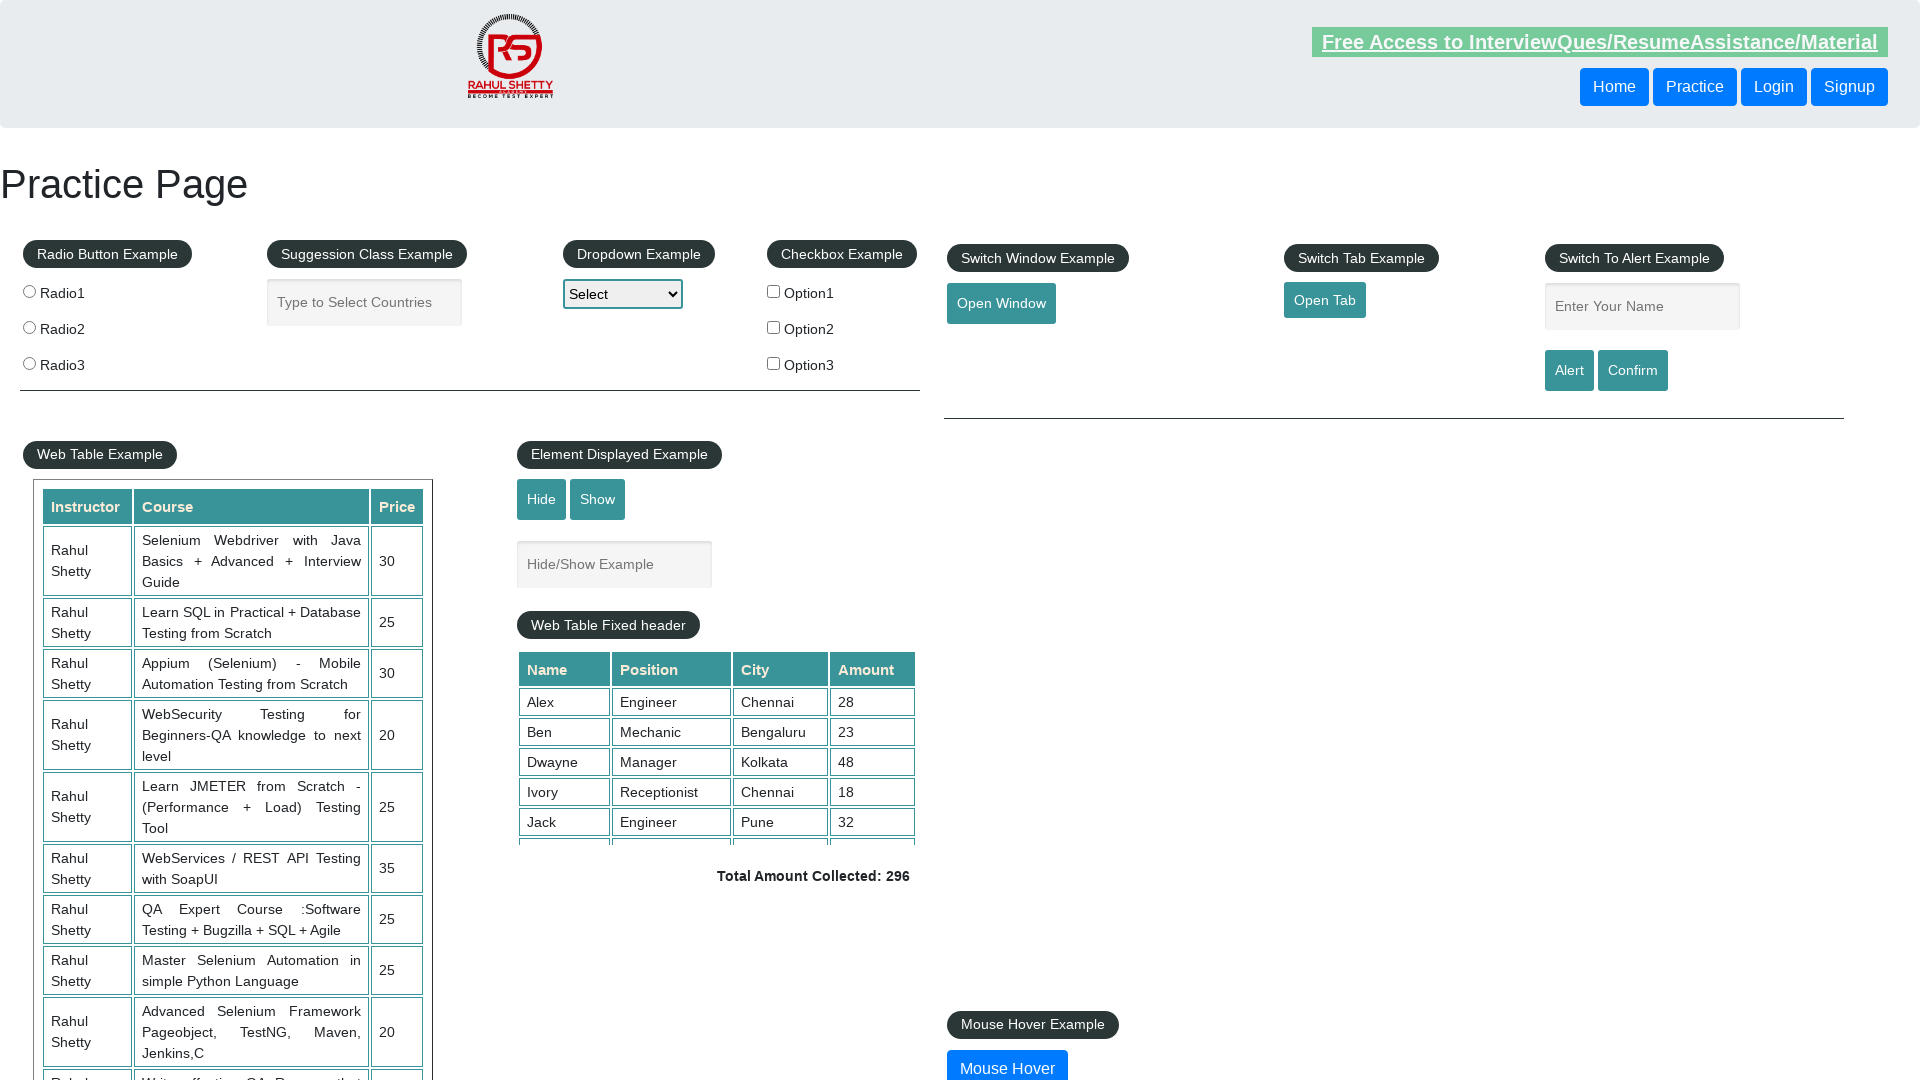

Opened footer link 1 in new tab using Ctrl+Click at (68, 880) on #gf-BIG table tbody tr td:first-child ul a >> nth=1
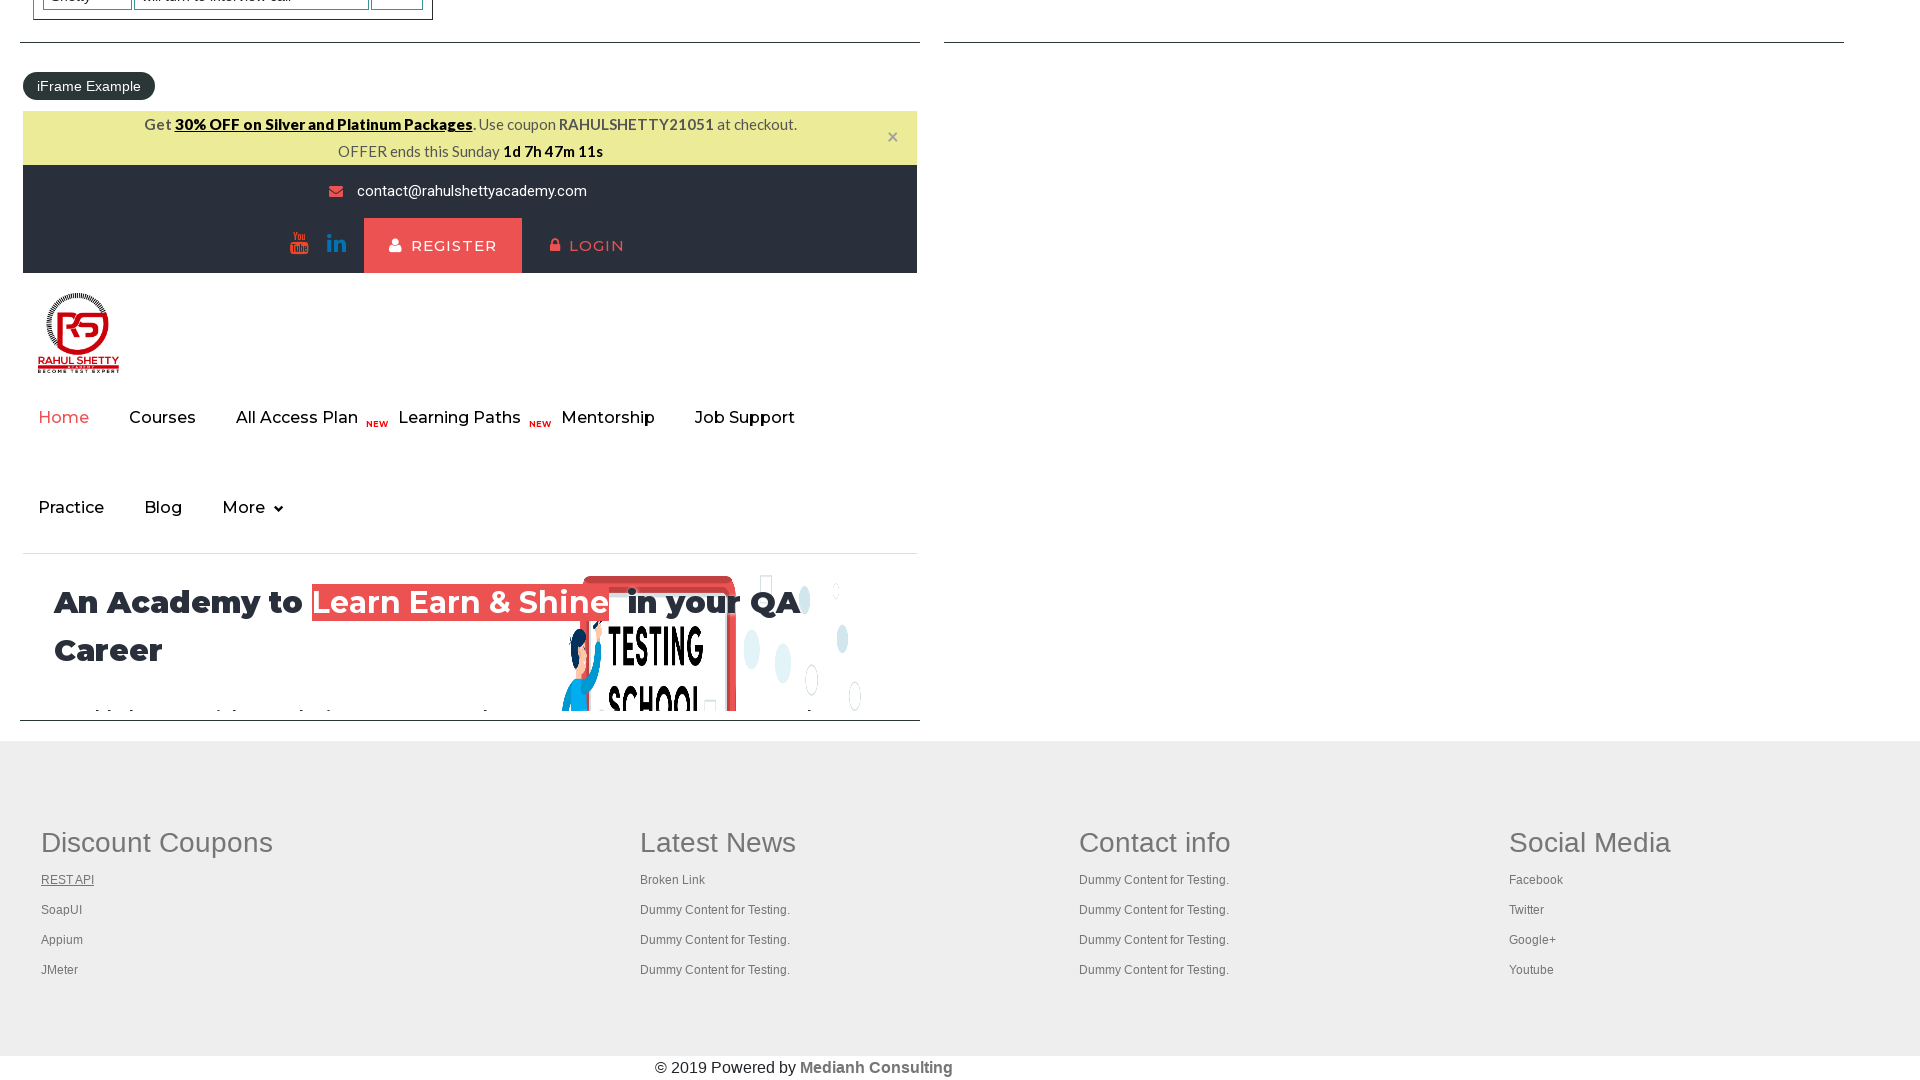

Opened footer link 2 in new tab using Ctrl+Click at (62, 910) on #gf-BIG table tbody tr td:first-child ul a >> nth=2
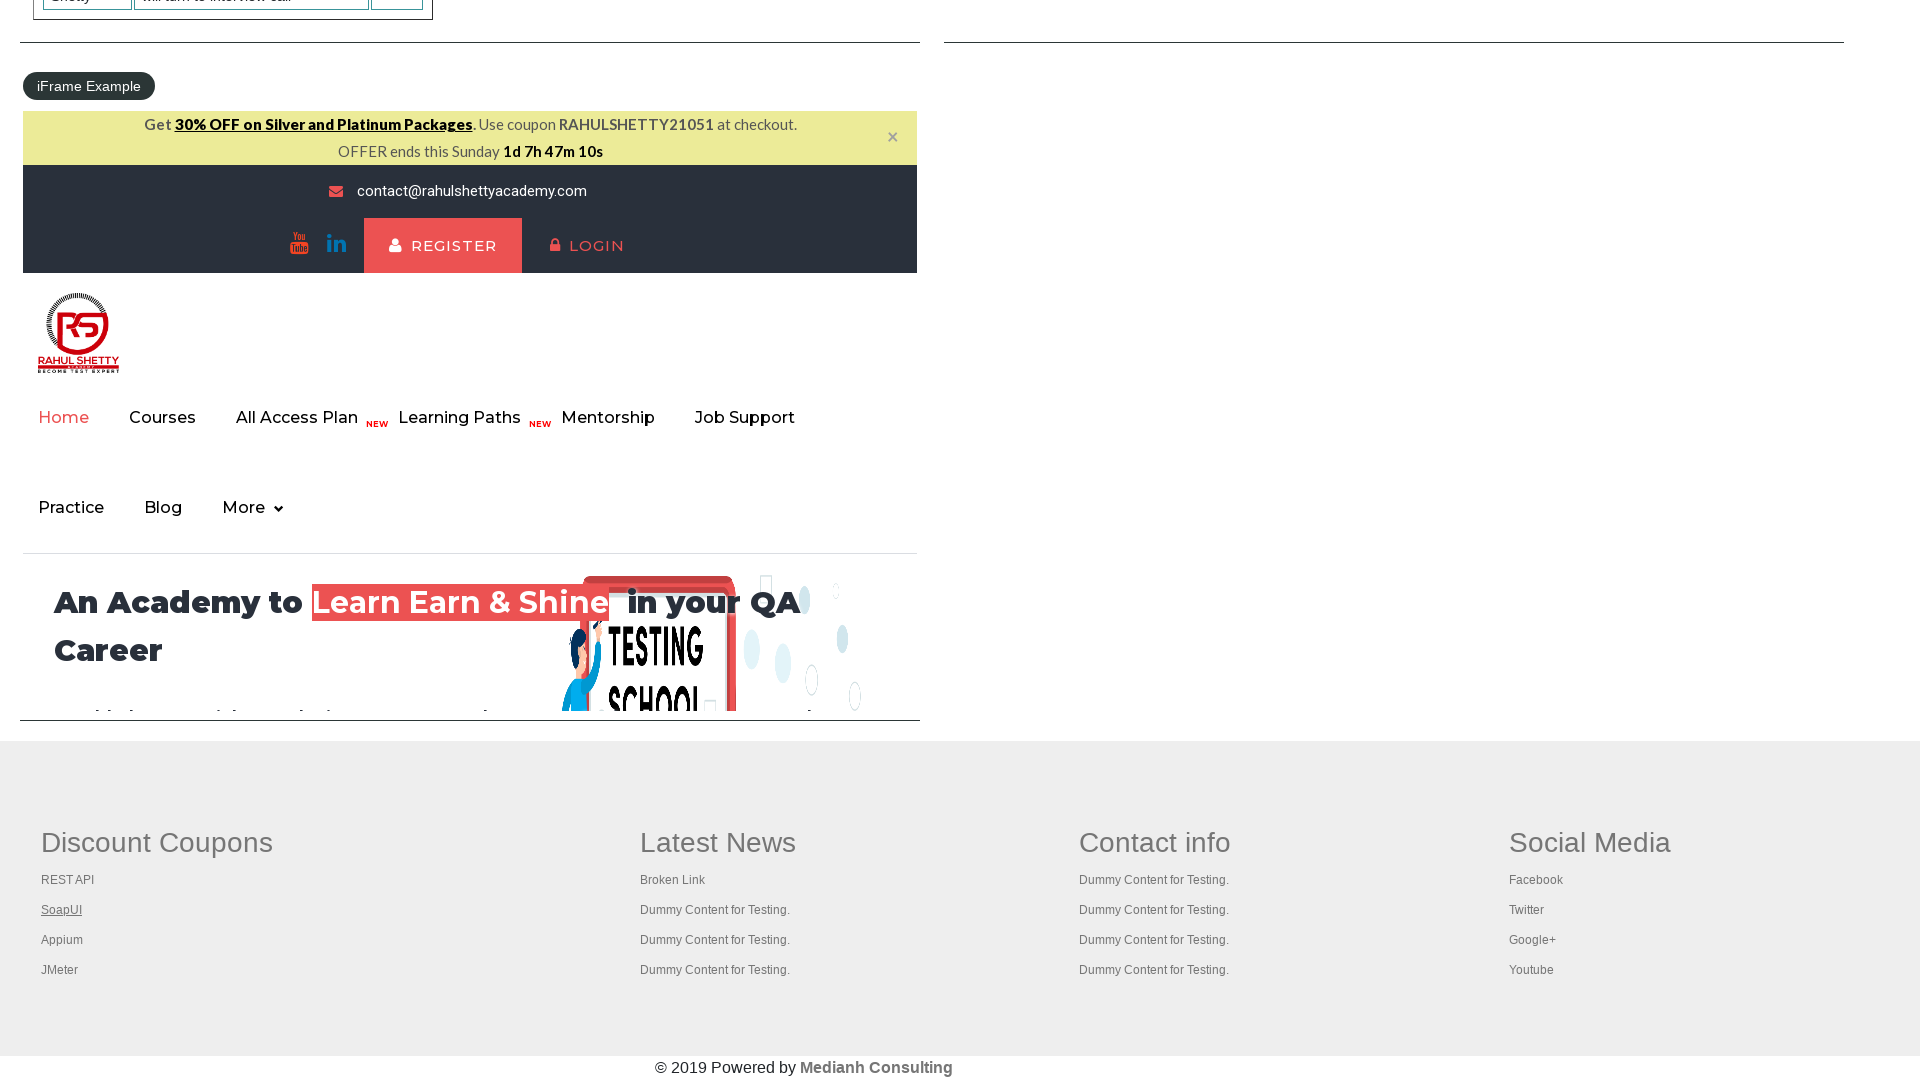

Opened footer link 3 in new tab using Ctrl+Click at (62, 940) on #gf-BIG table tbody tr td:first-child ul a >> nth=3
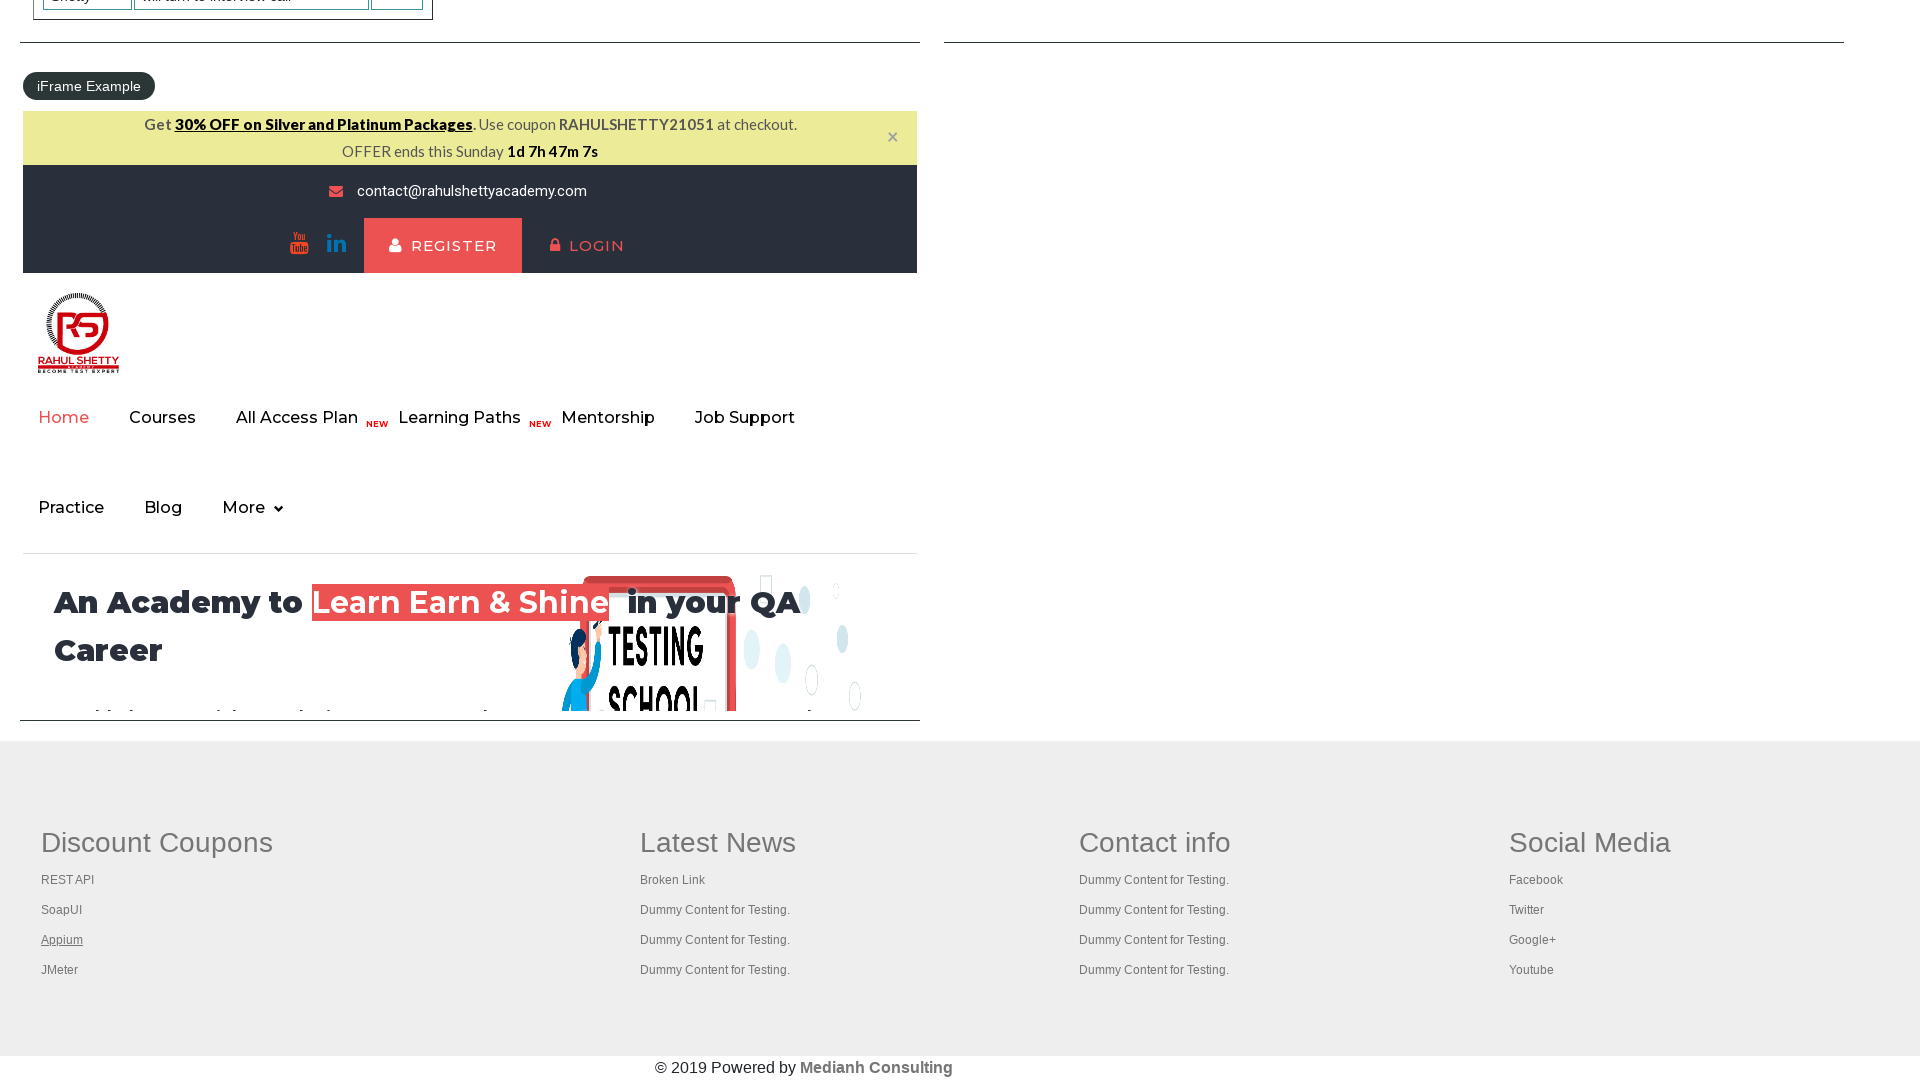

Opened footer link 4 in new tab using Ctrl+Click at (60, 970) on #gf-BIG table tbody tr td:first-child ul a >> nth=4
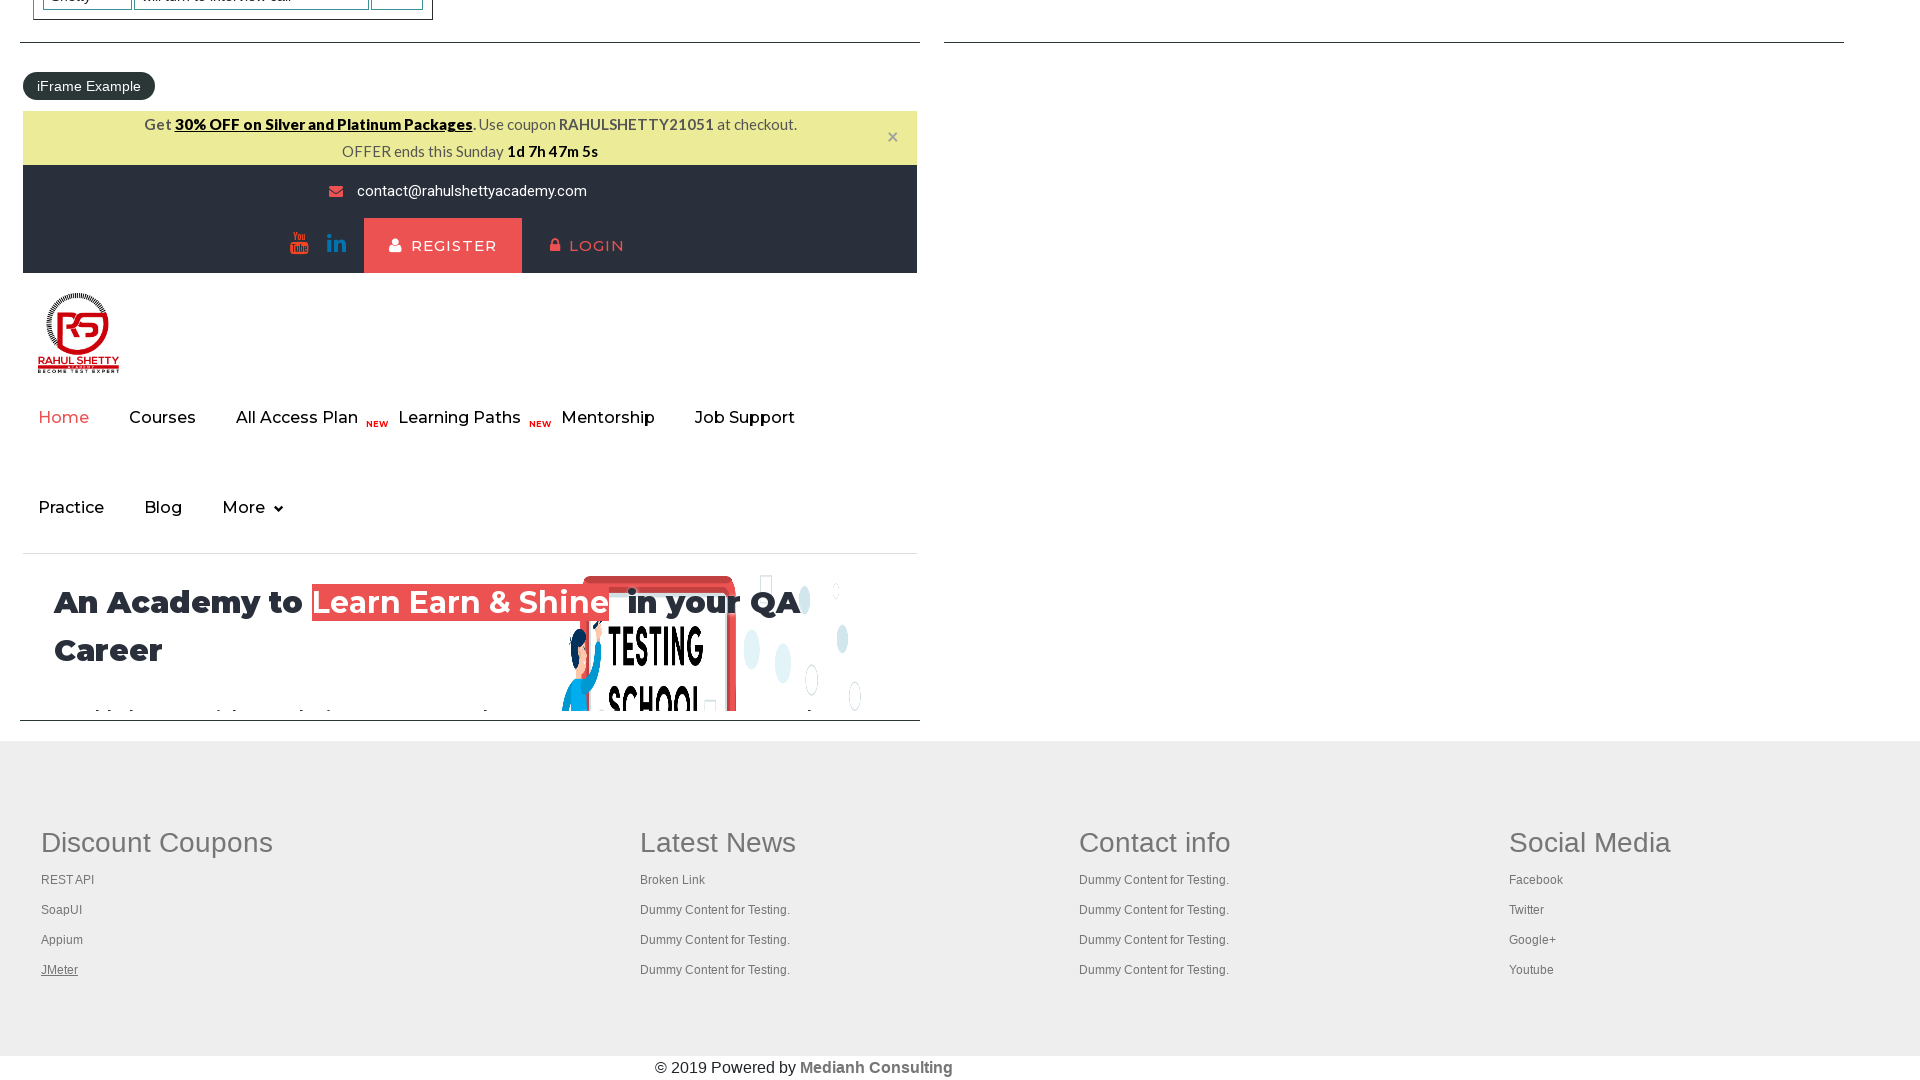

Waited 3 seconds for all tabs to open
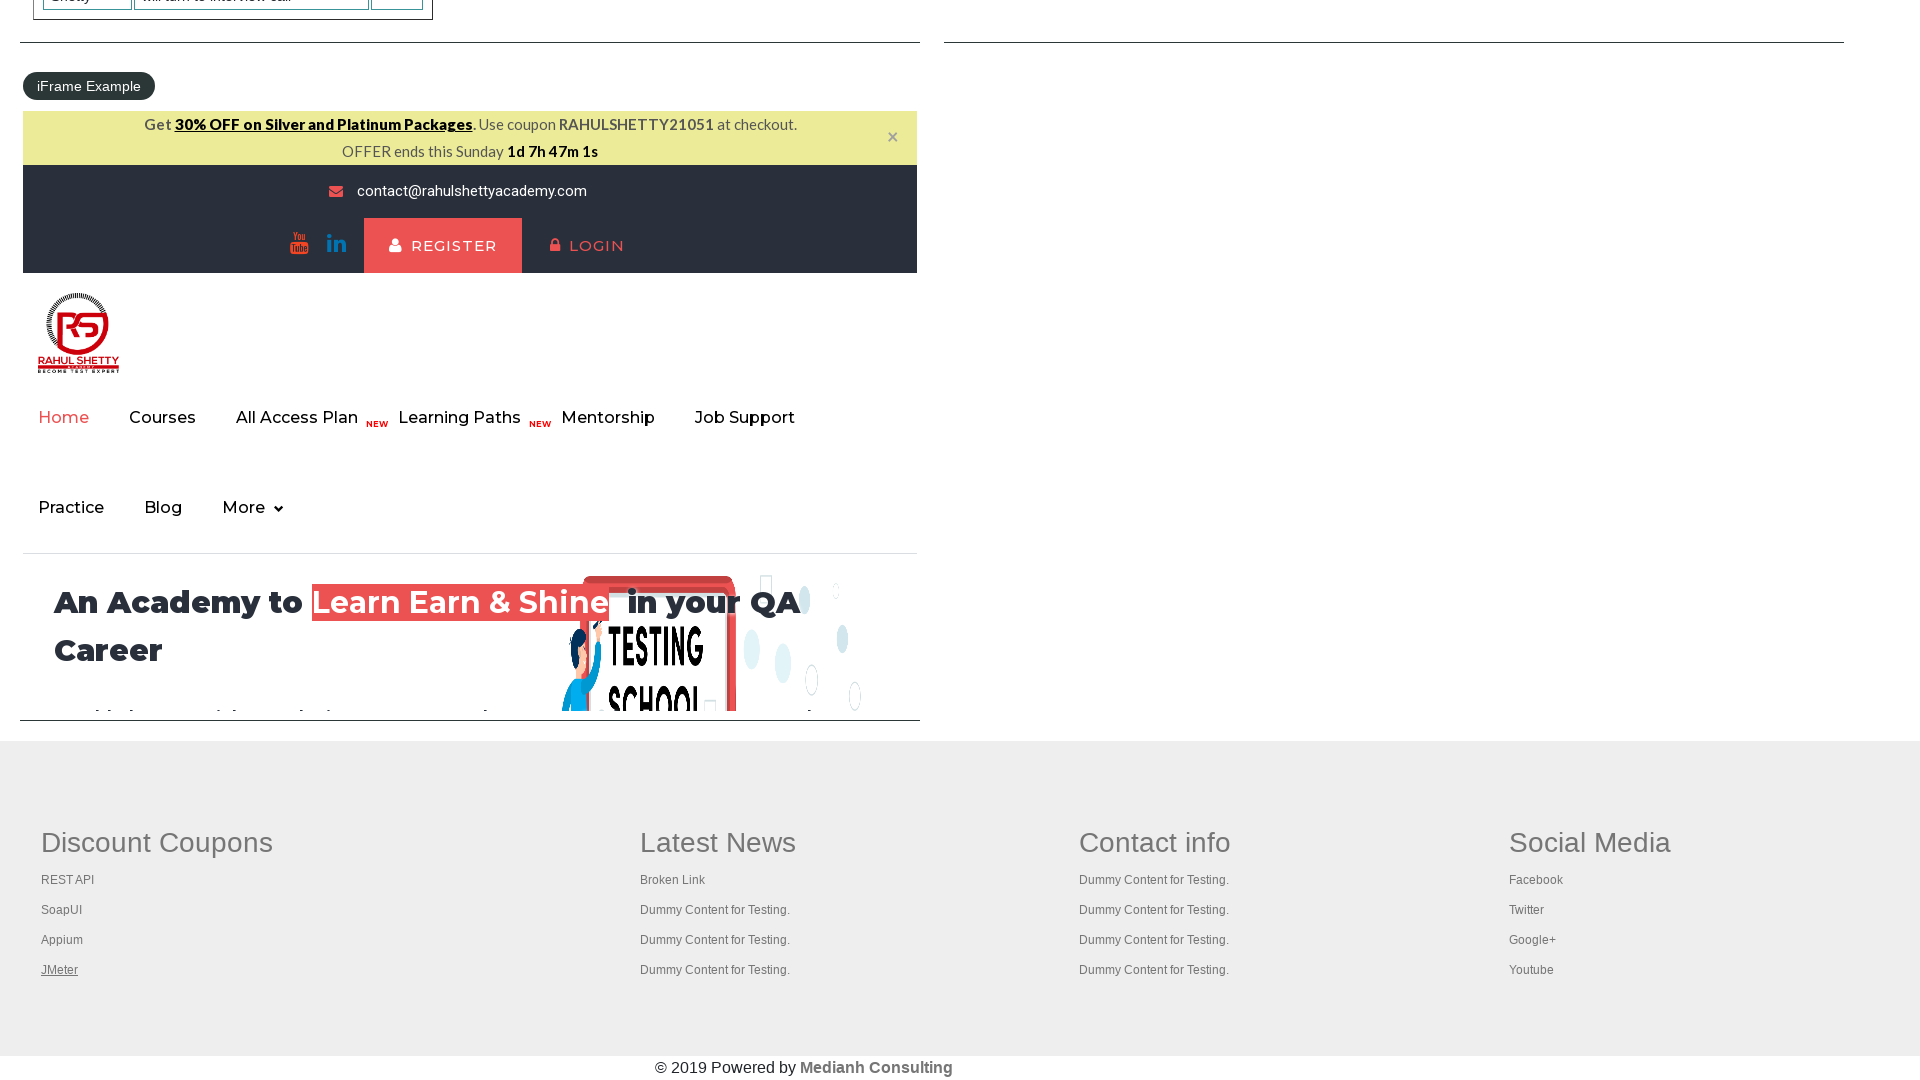

Retrieved all 5 open pages/tabs from context
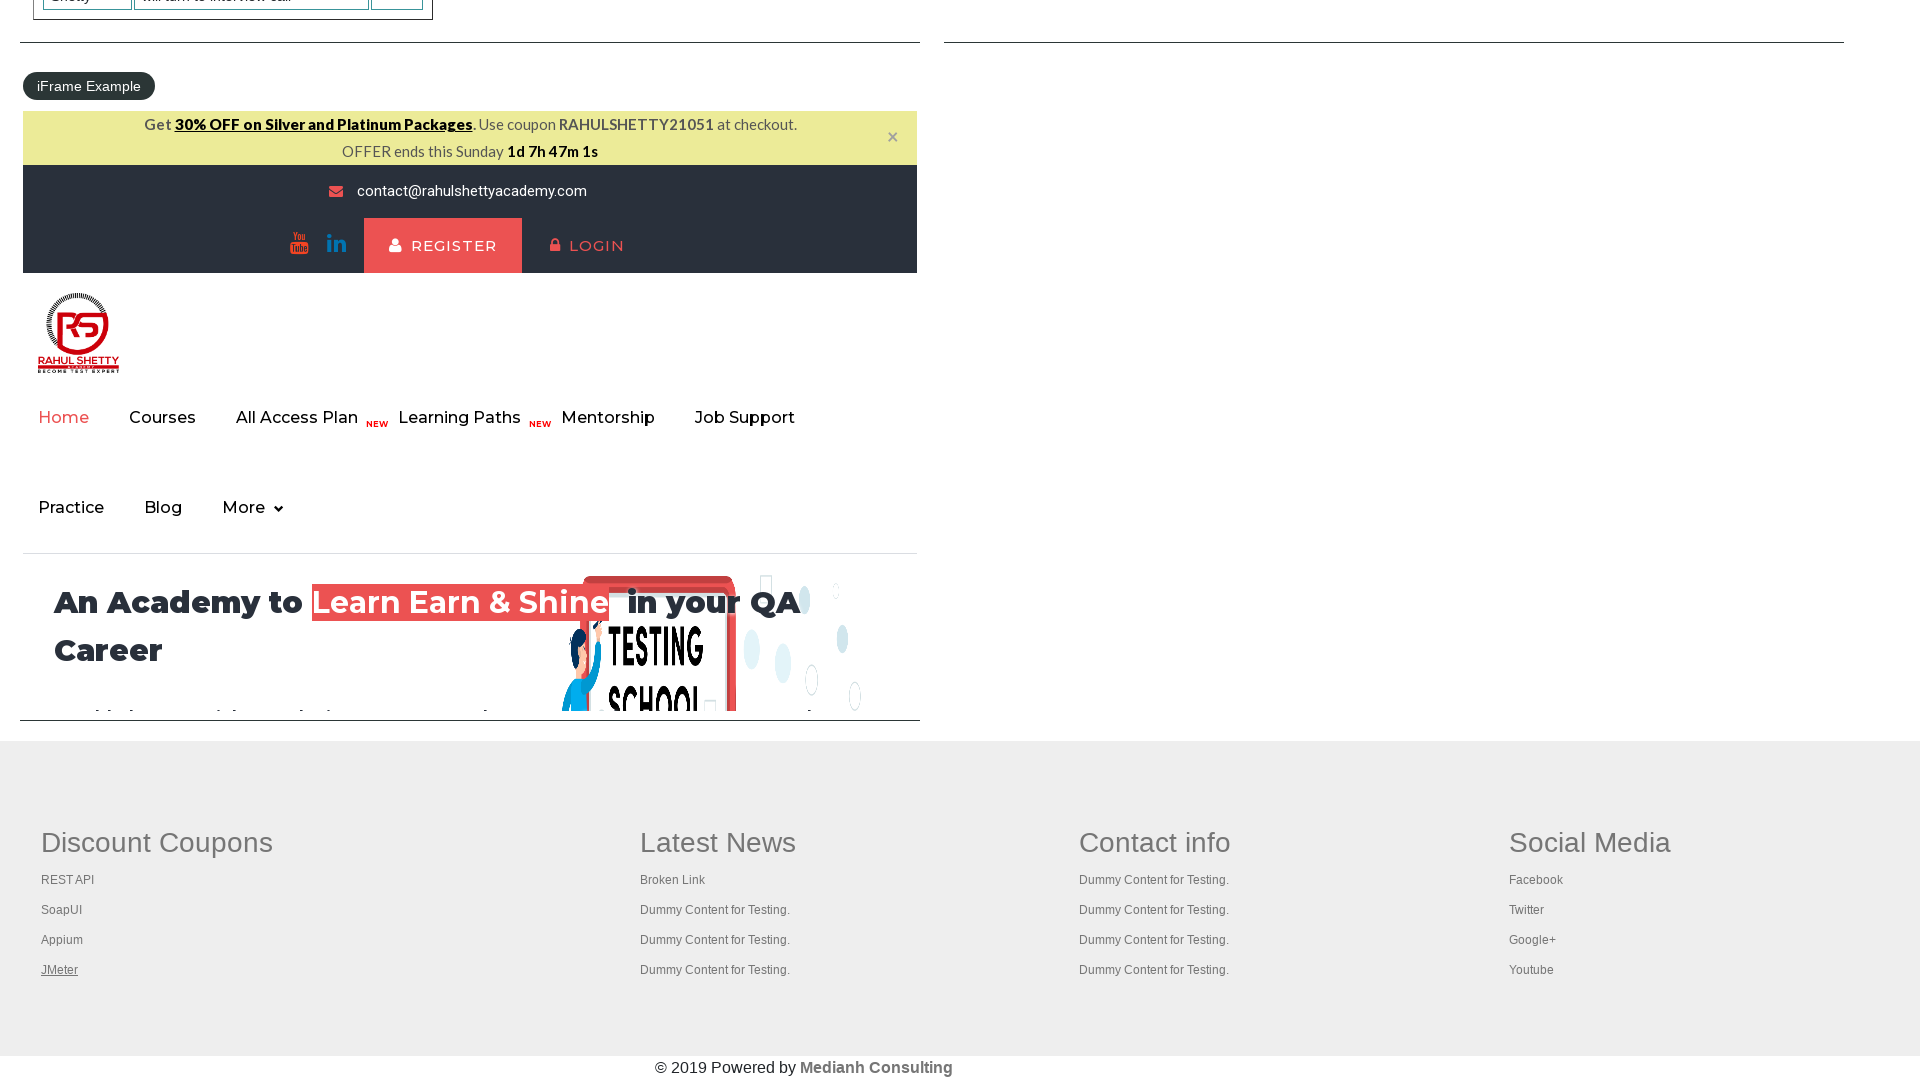

Brought a tab to front
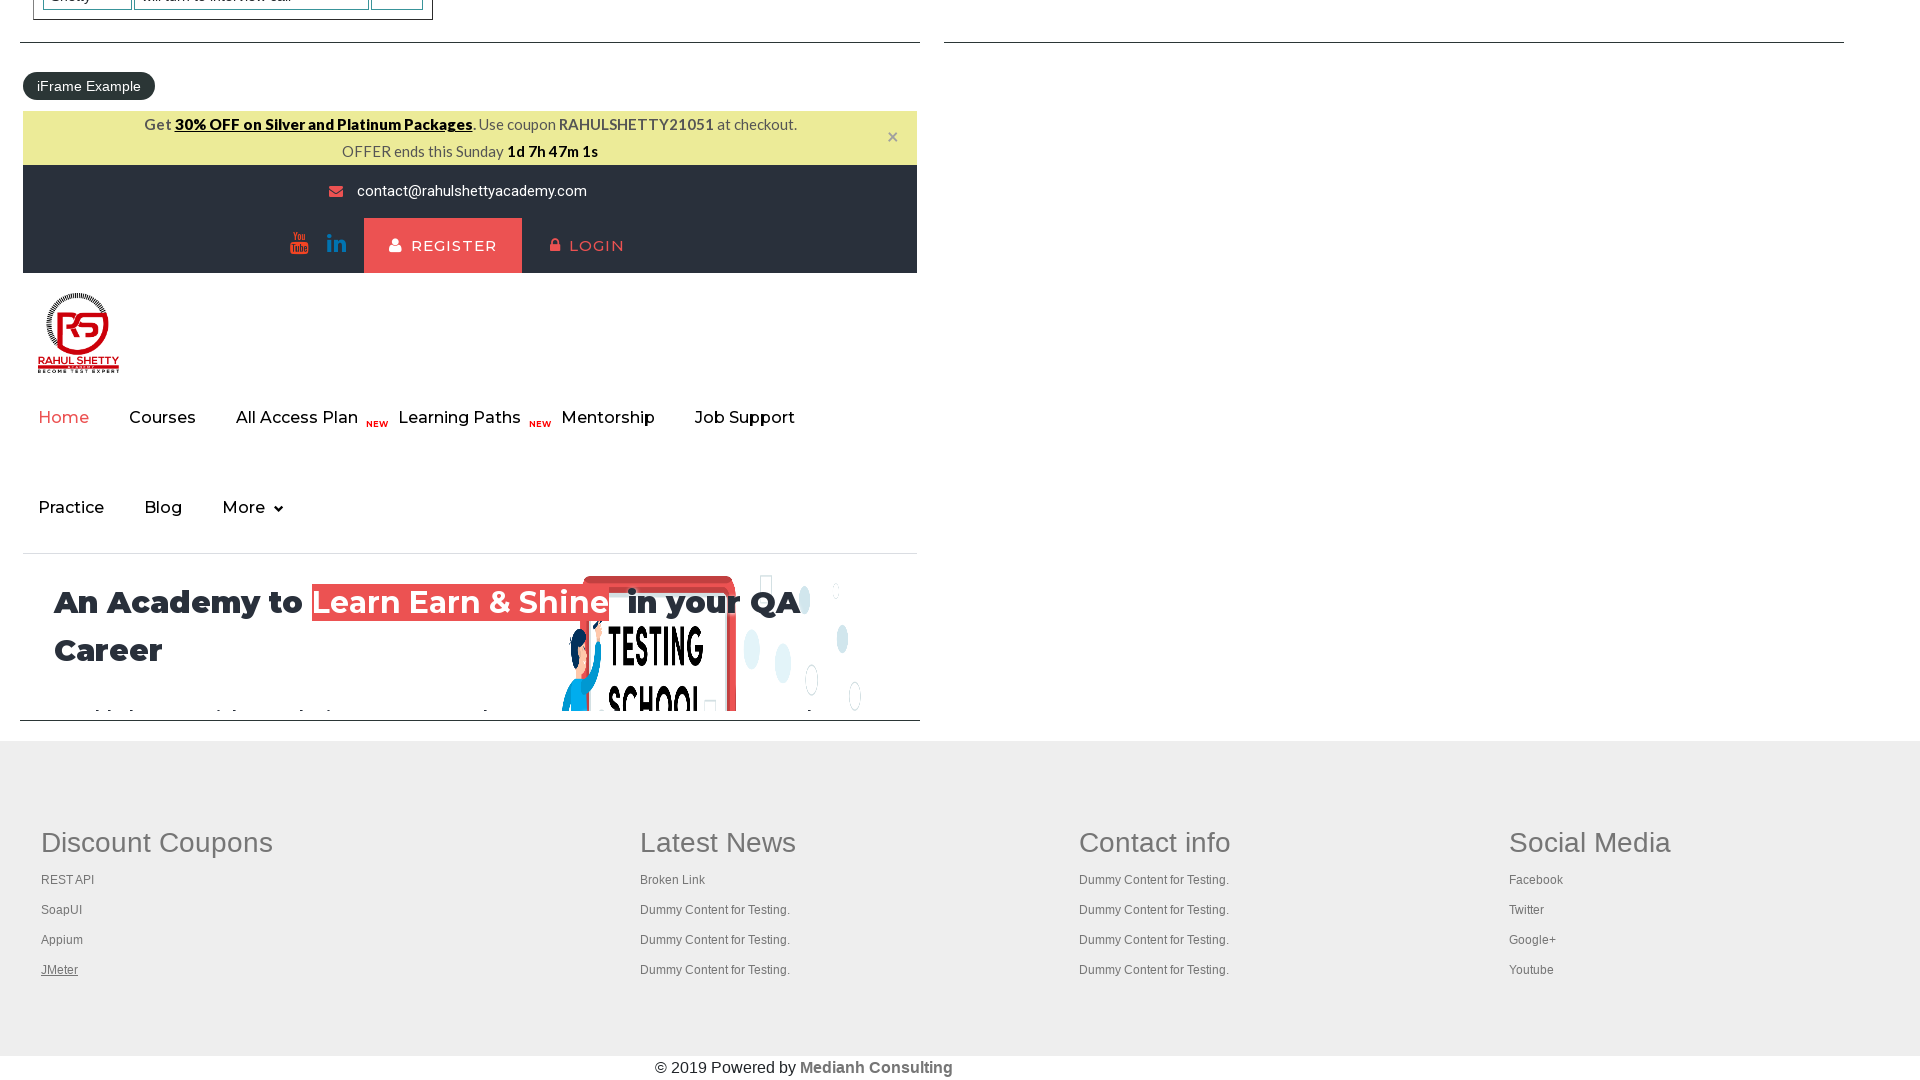

Tab page loaded to domcontentloaded state
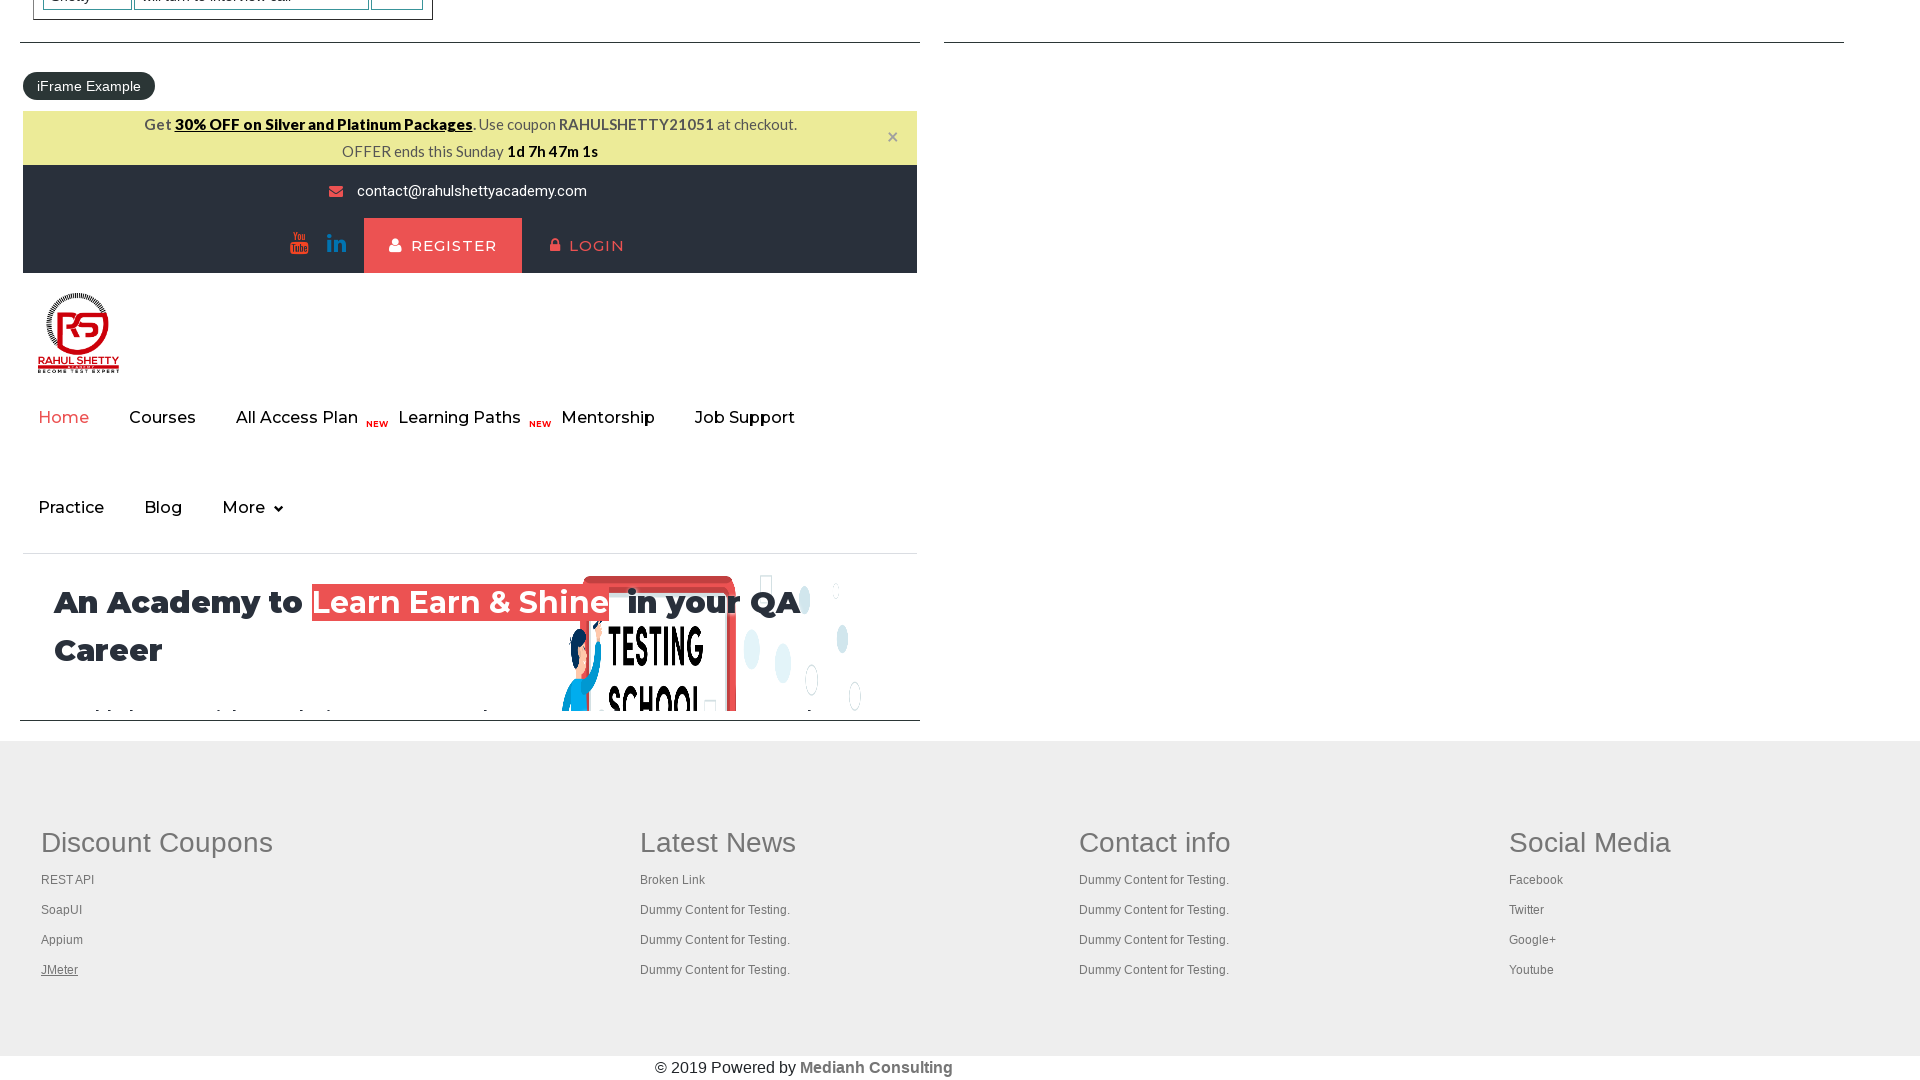

Brought a tab to front
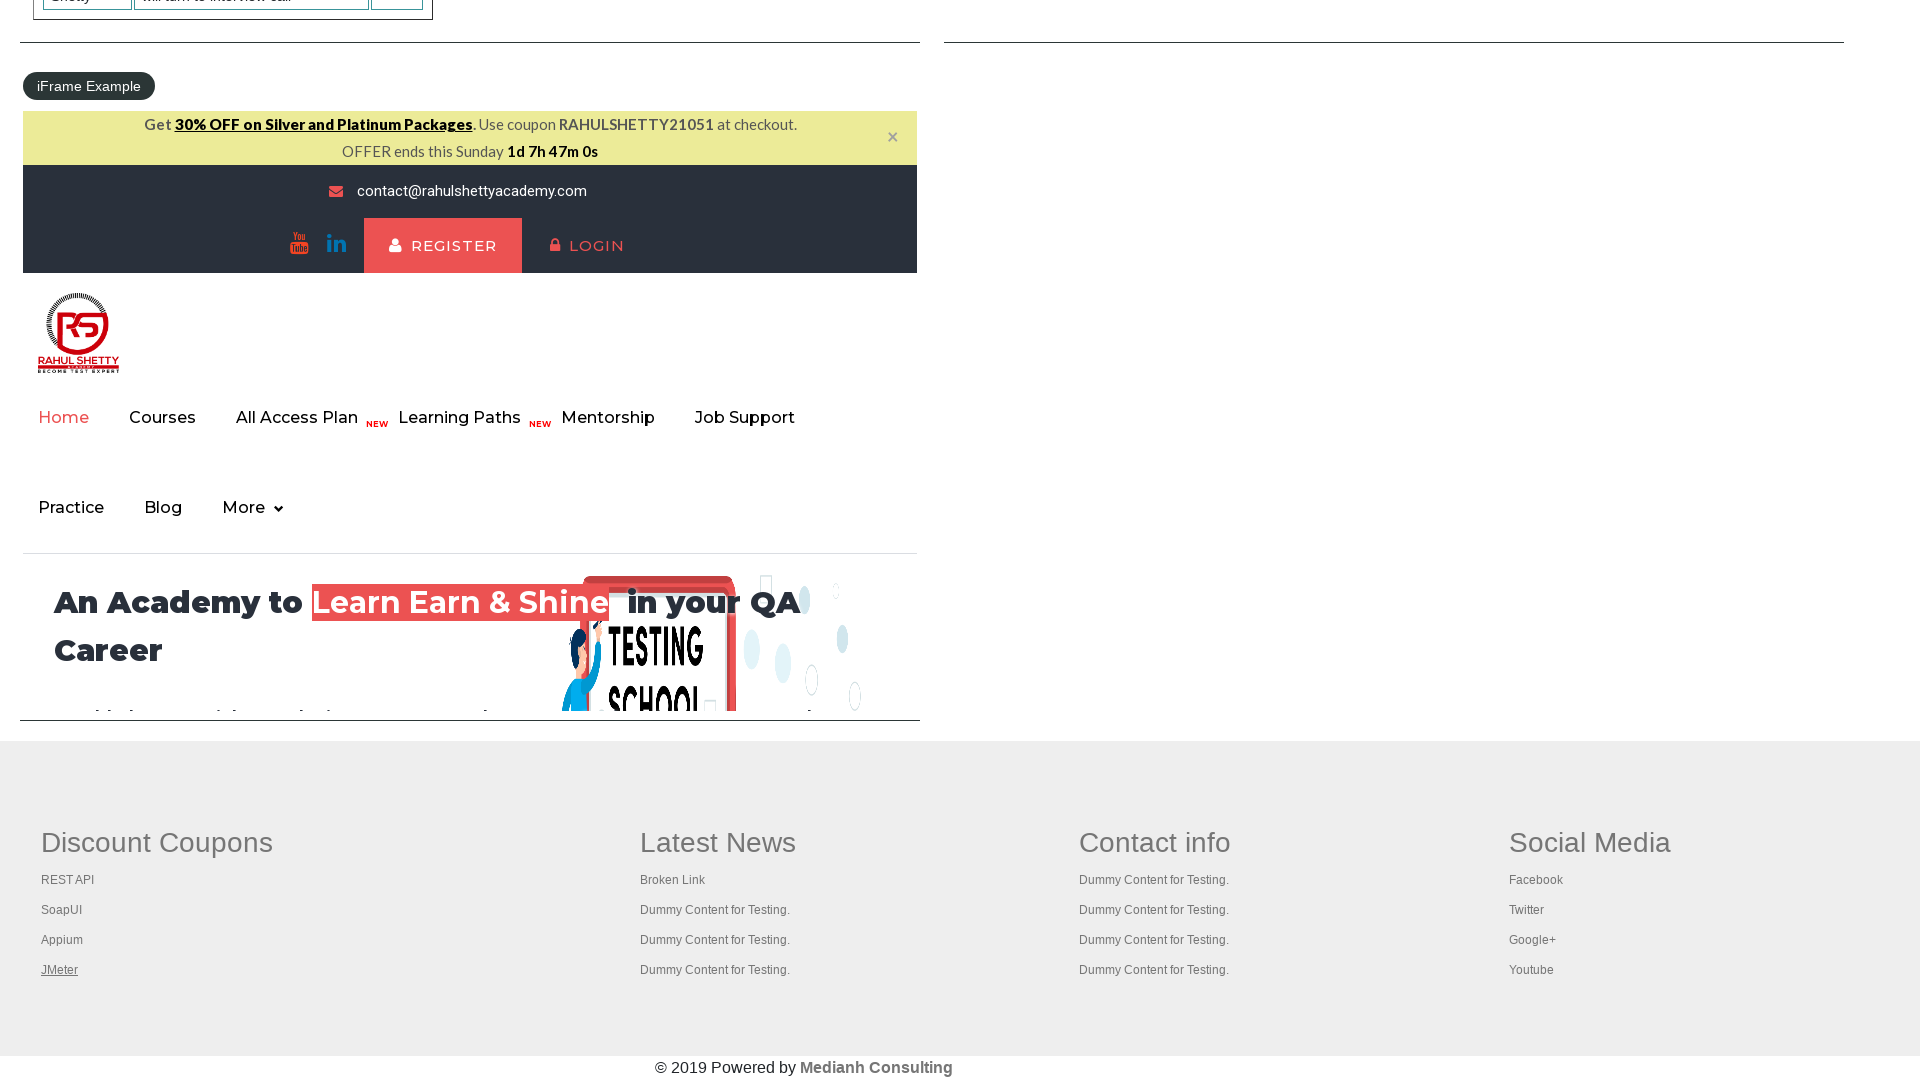

Tab page loaded to domcontentloaded state
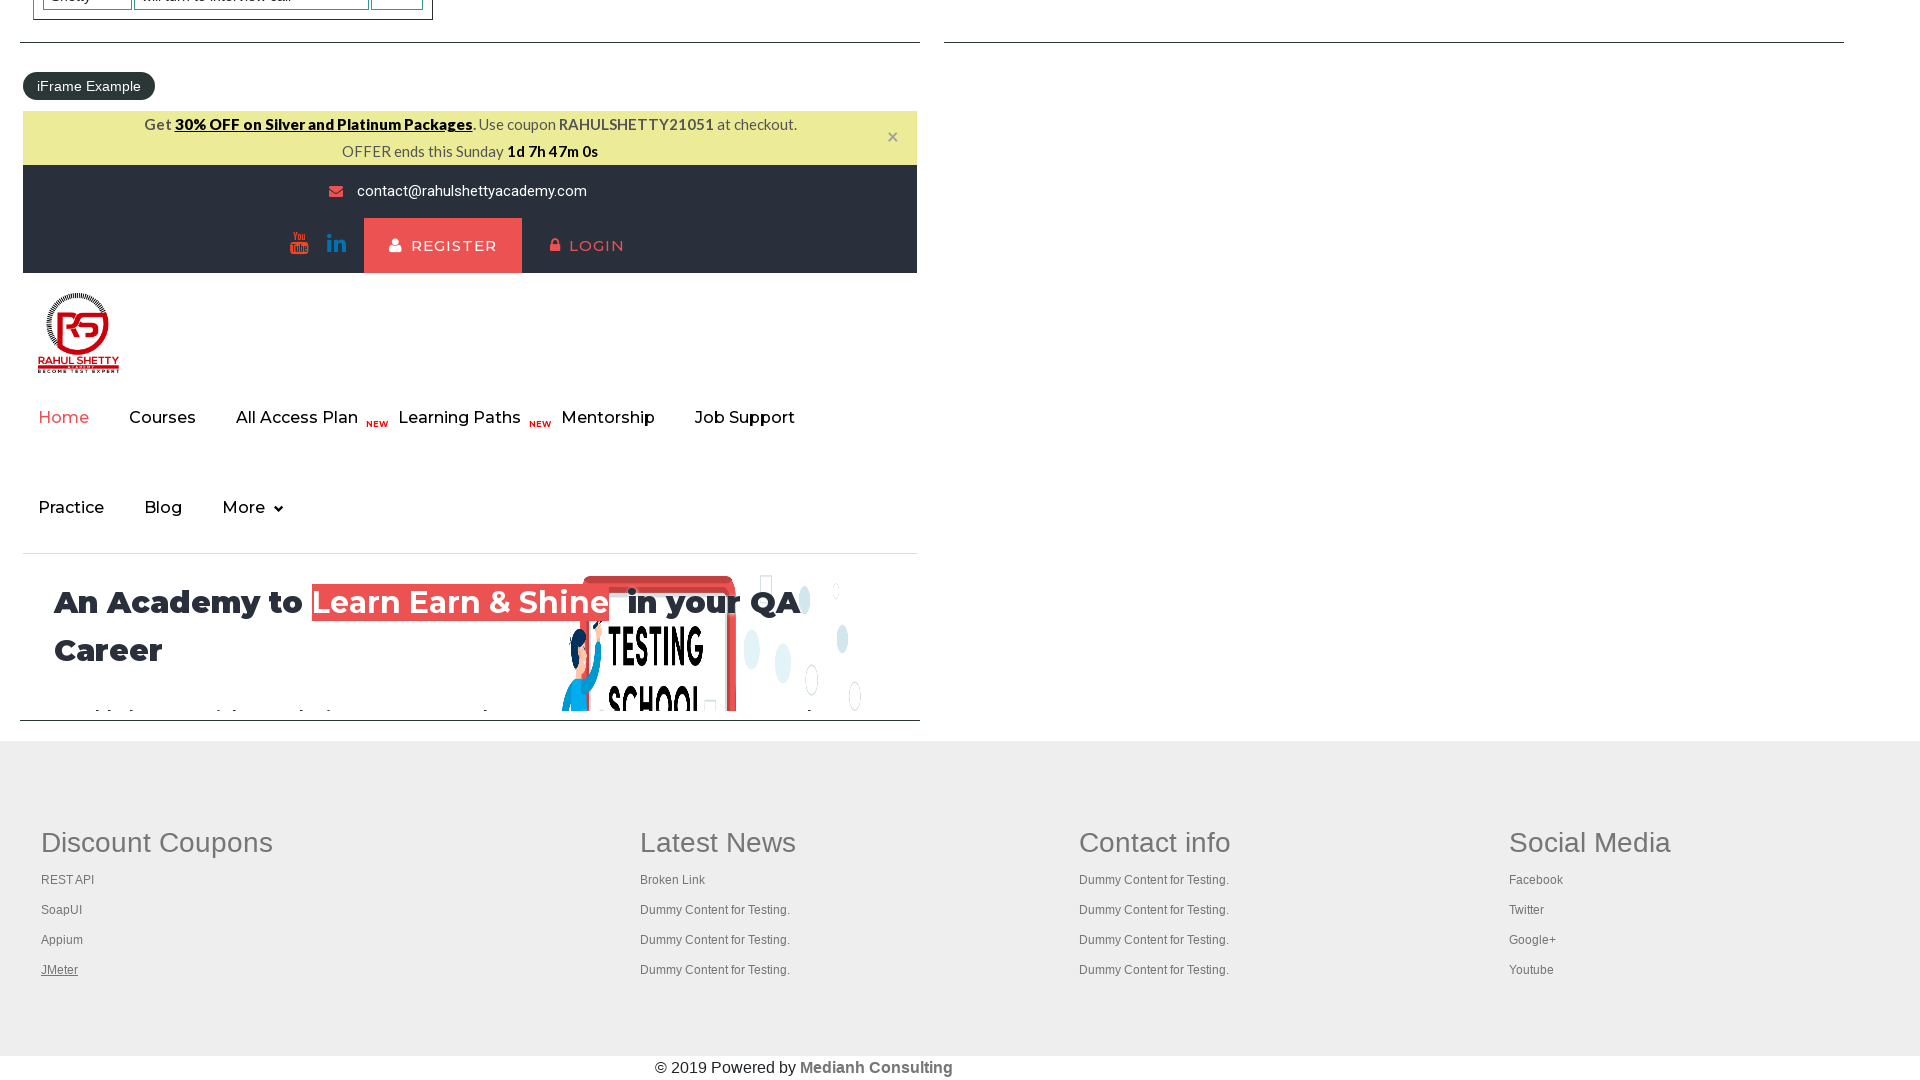

Brought a tab to front
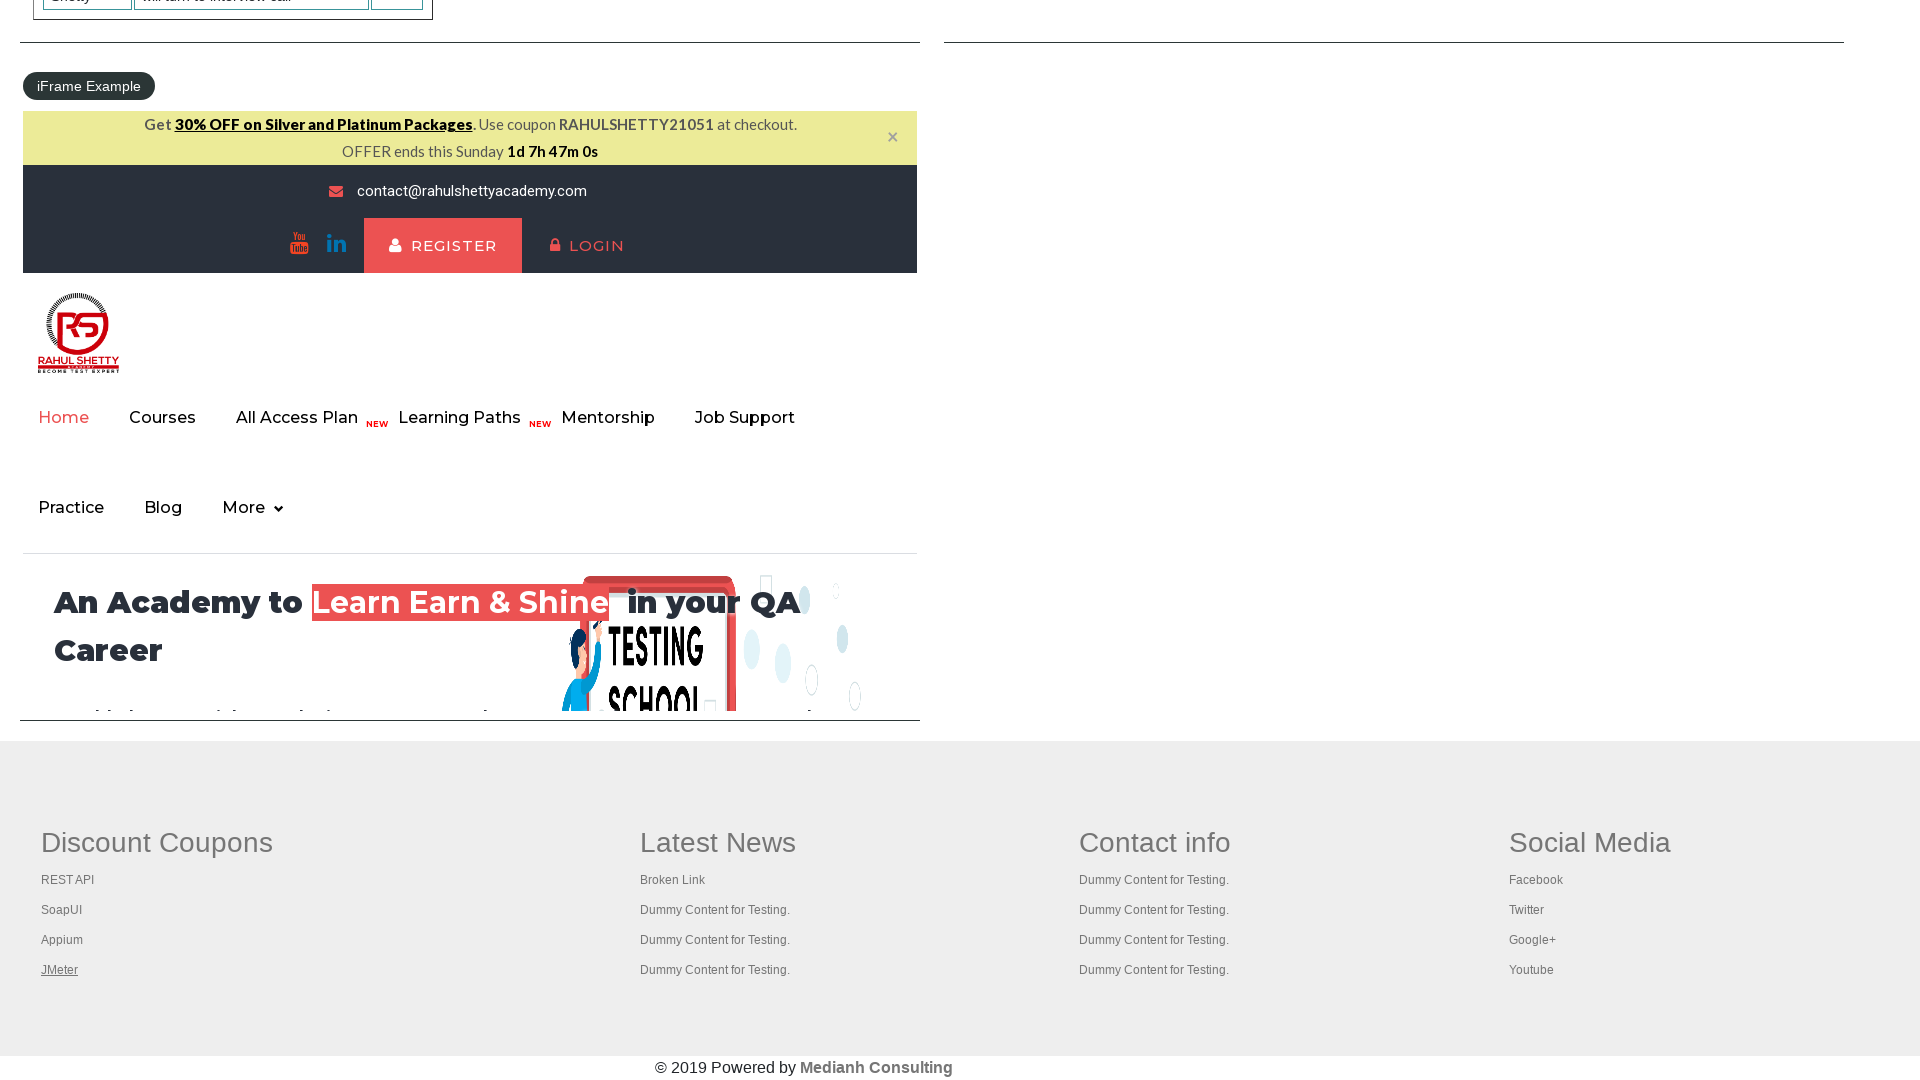

Tab page loaded to domcontentloaded state
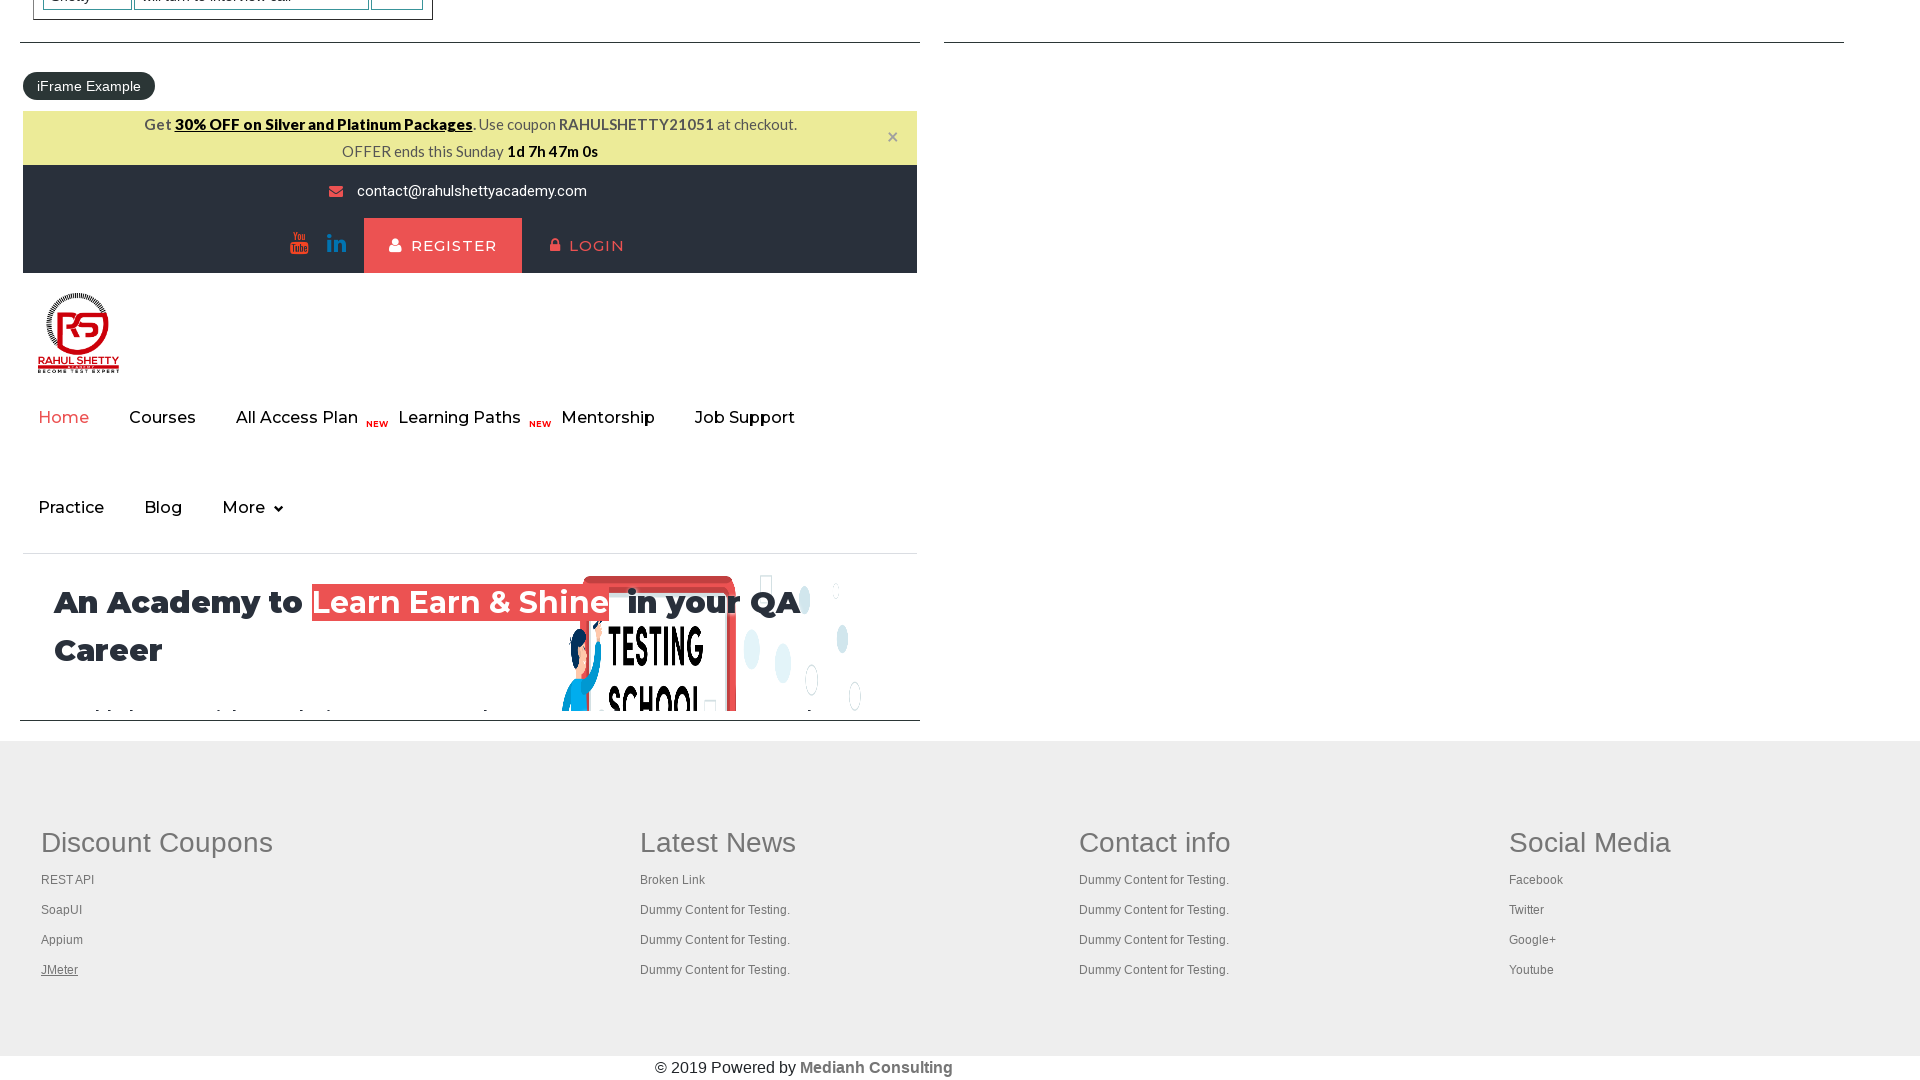

Brought a tab to front
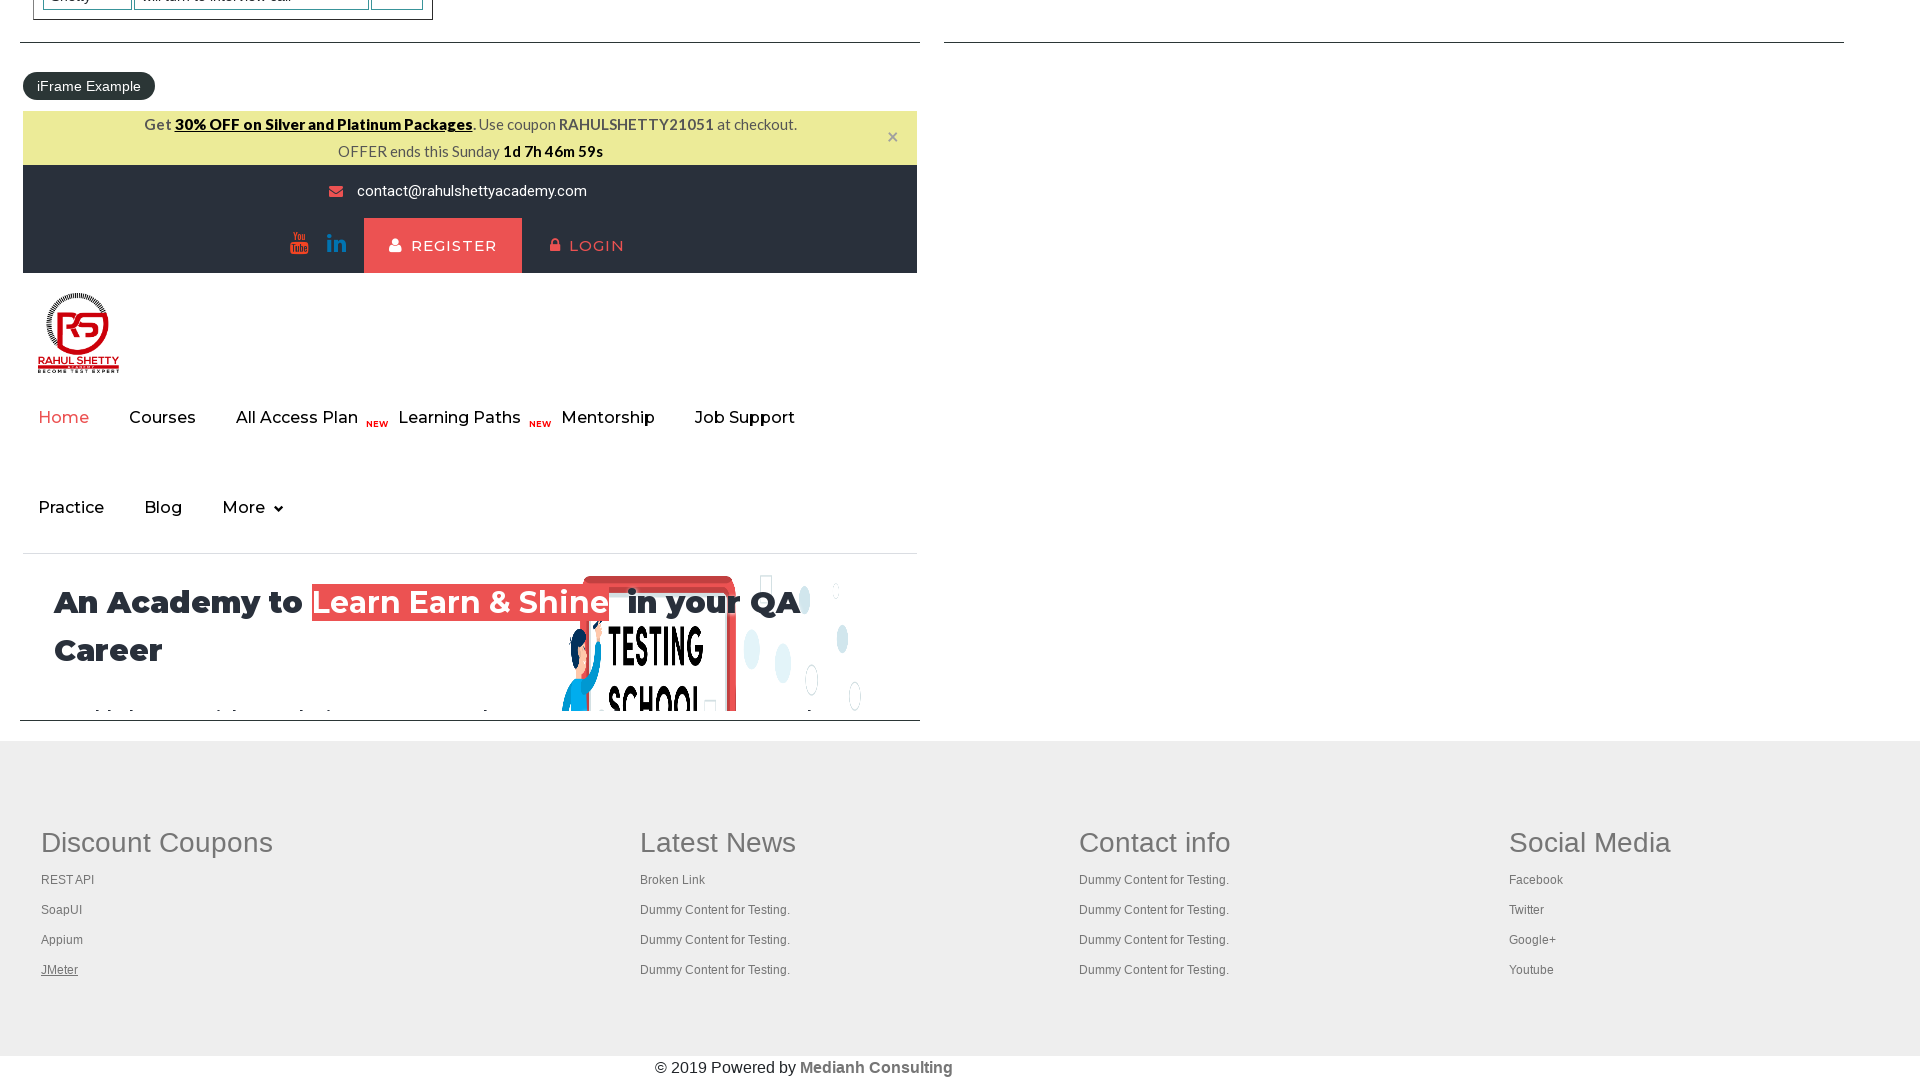

Tab page loaded to domcontentloaded state
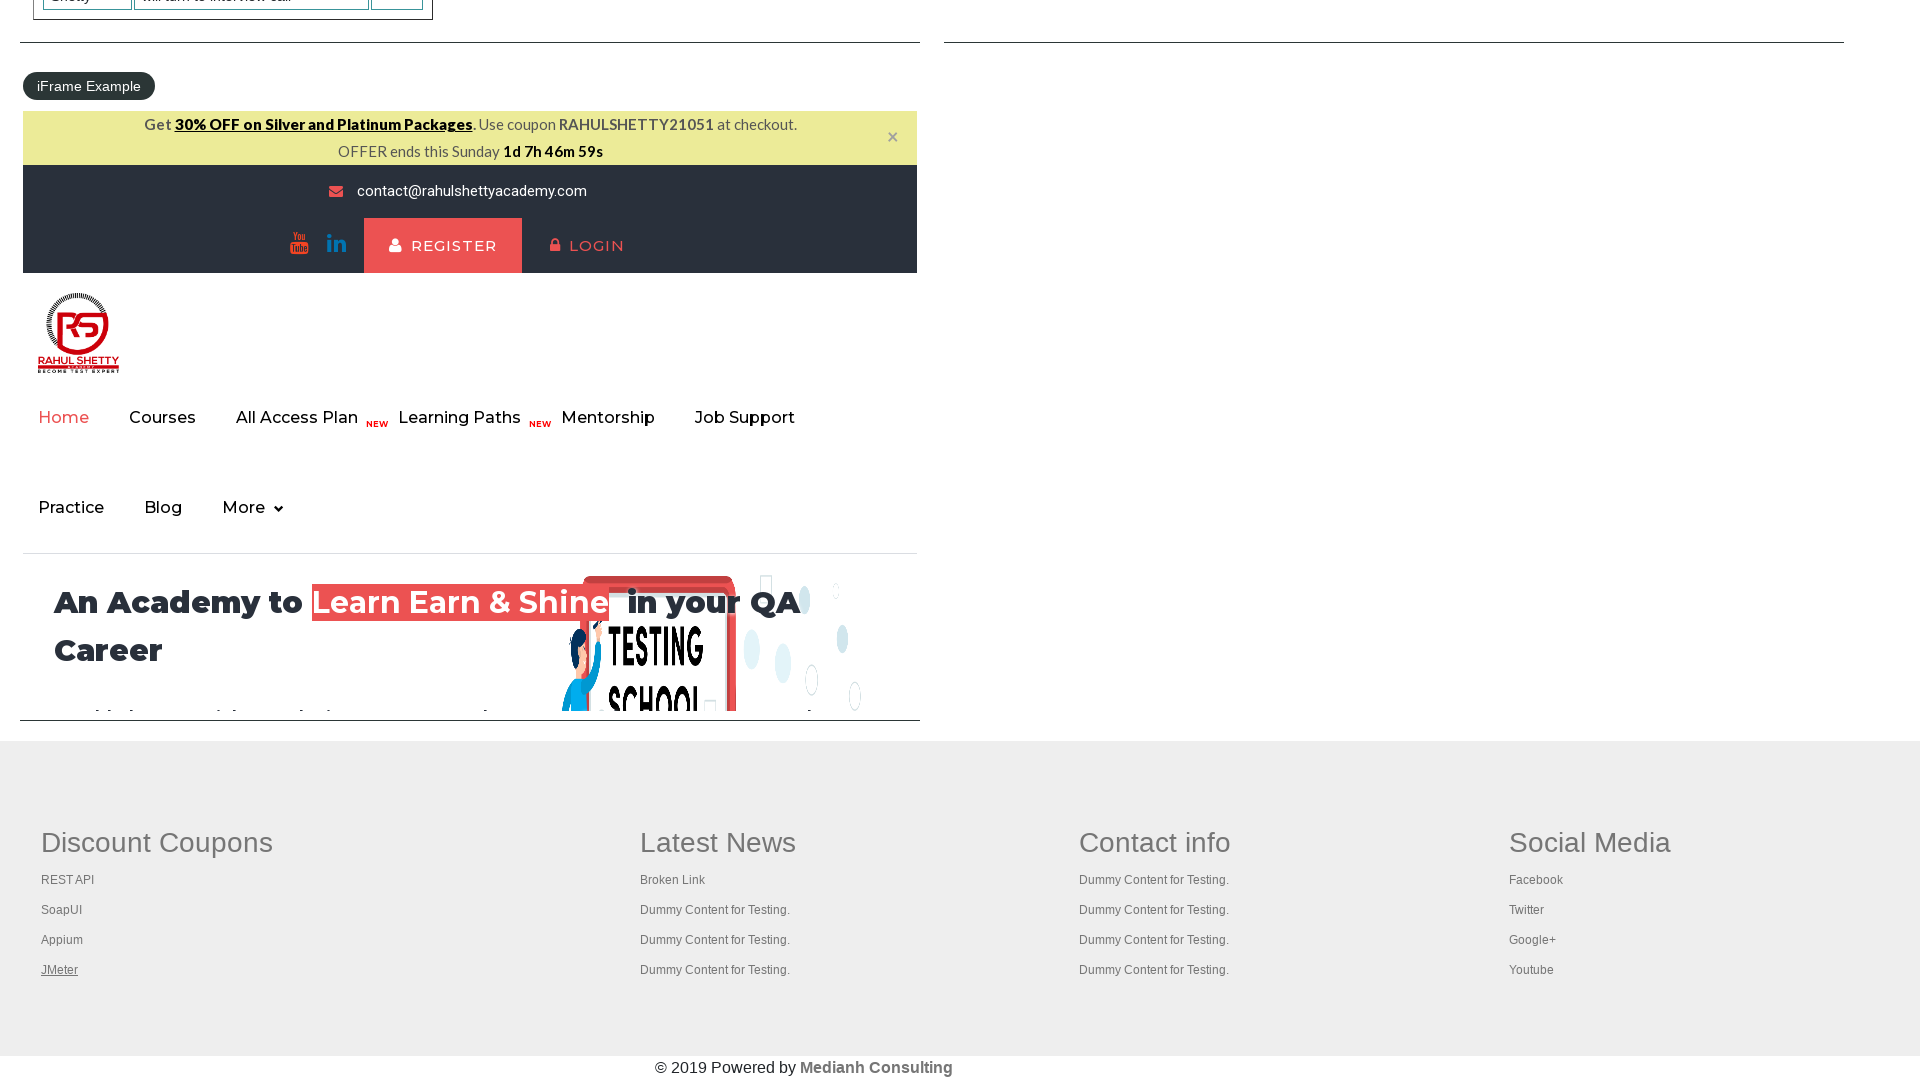

Brought a tab to front
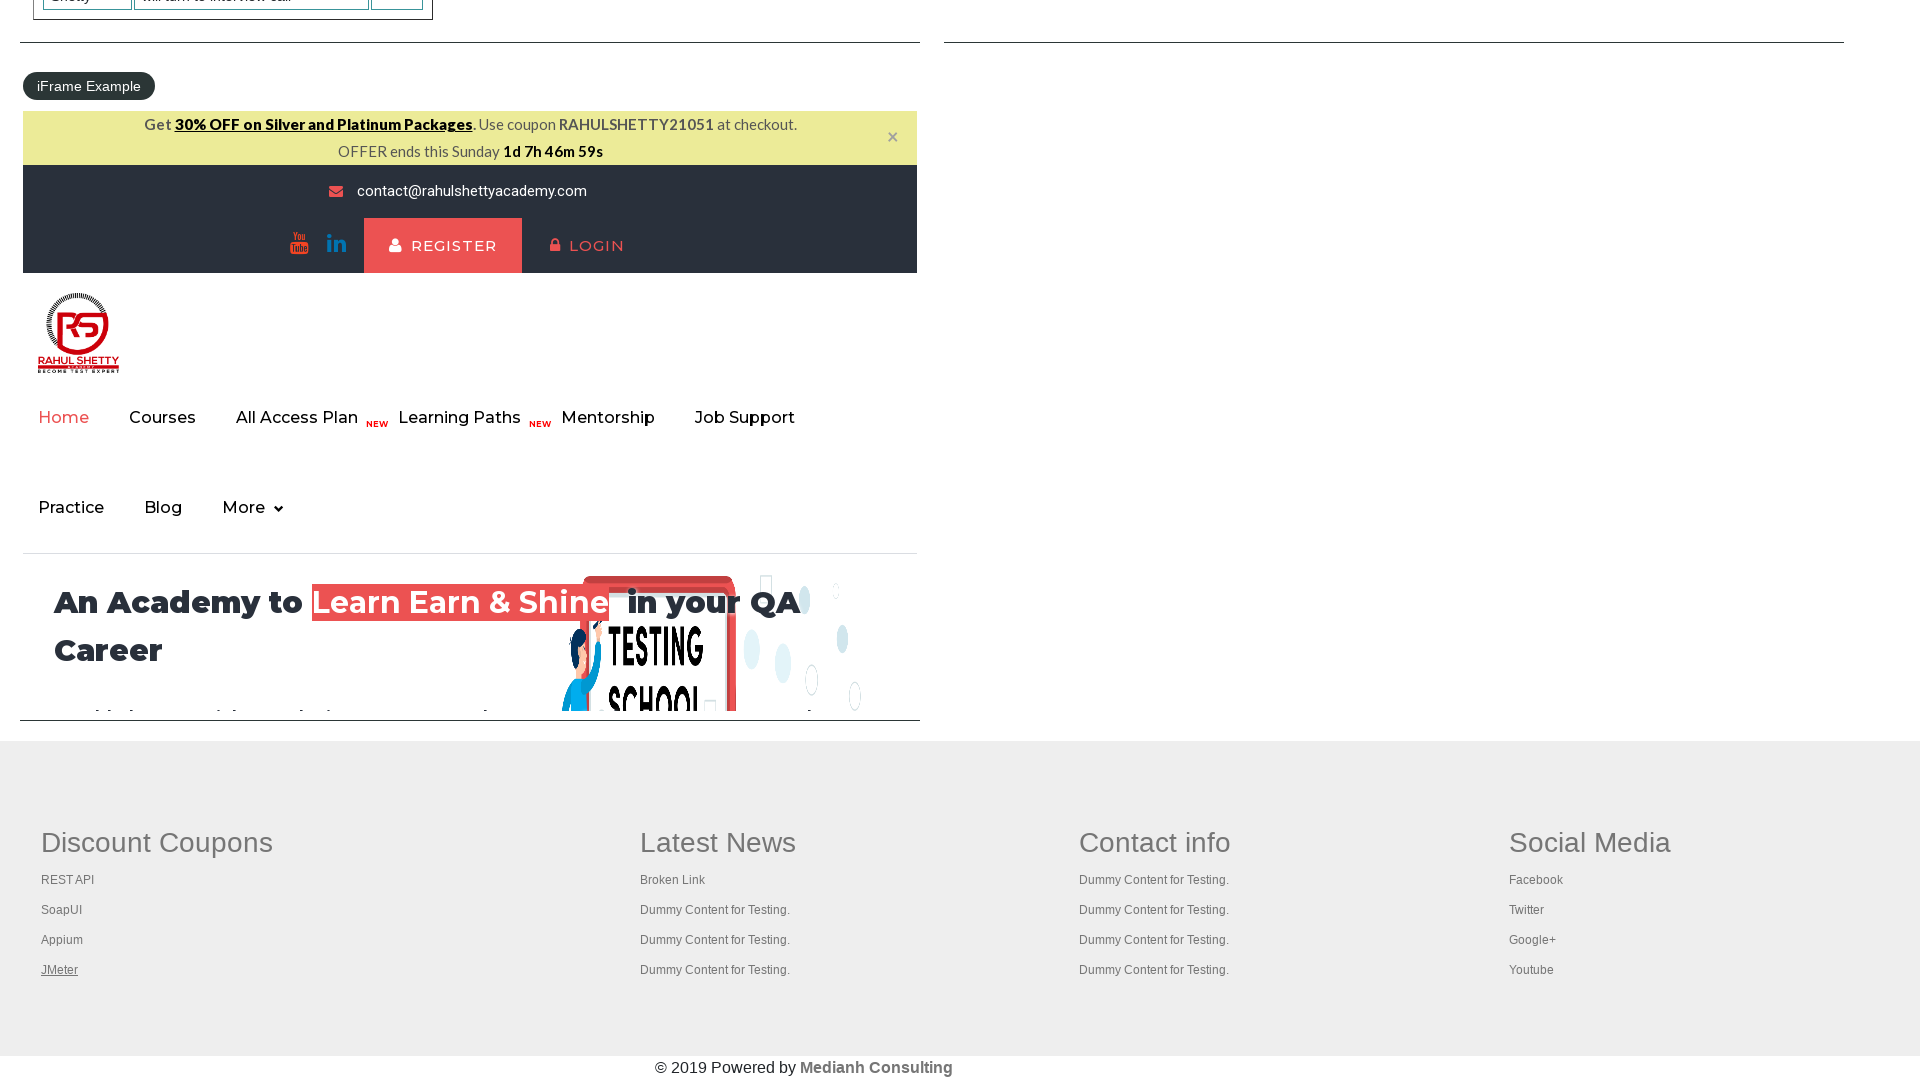

Tab page loaded to domcontentloaded state
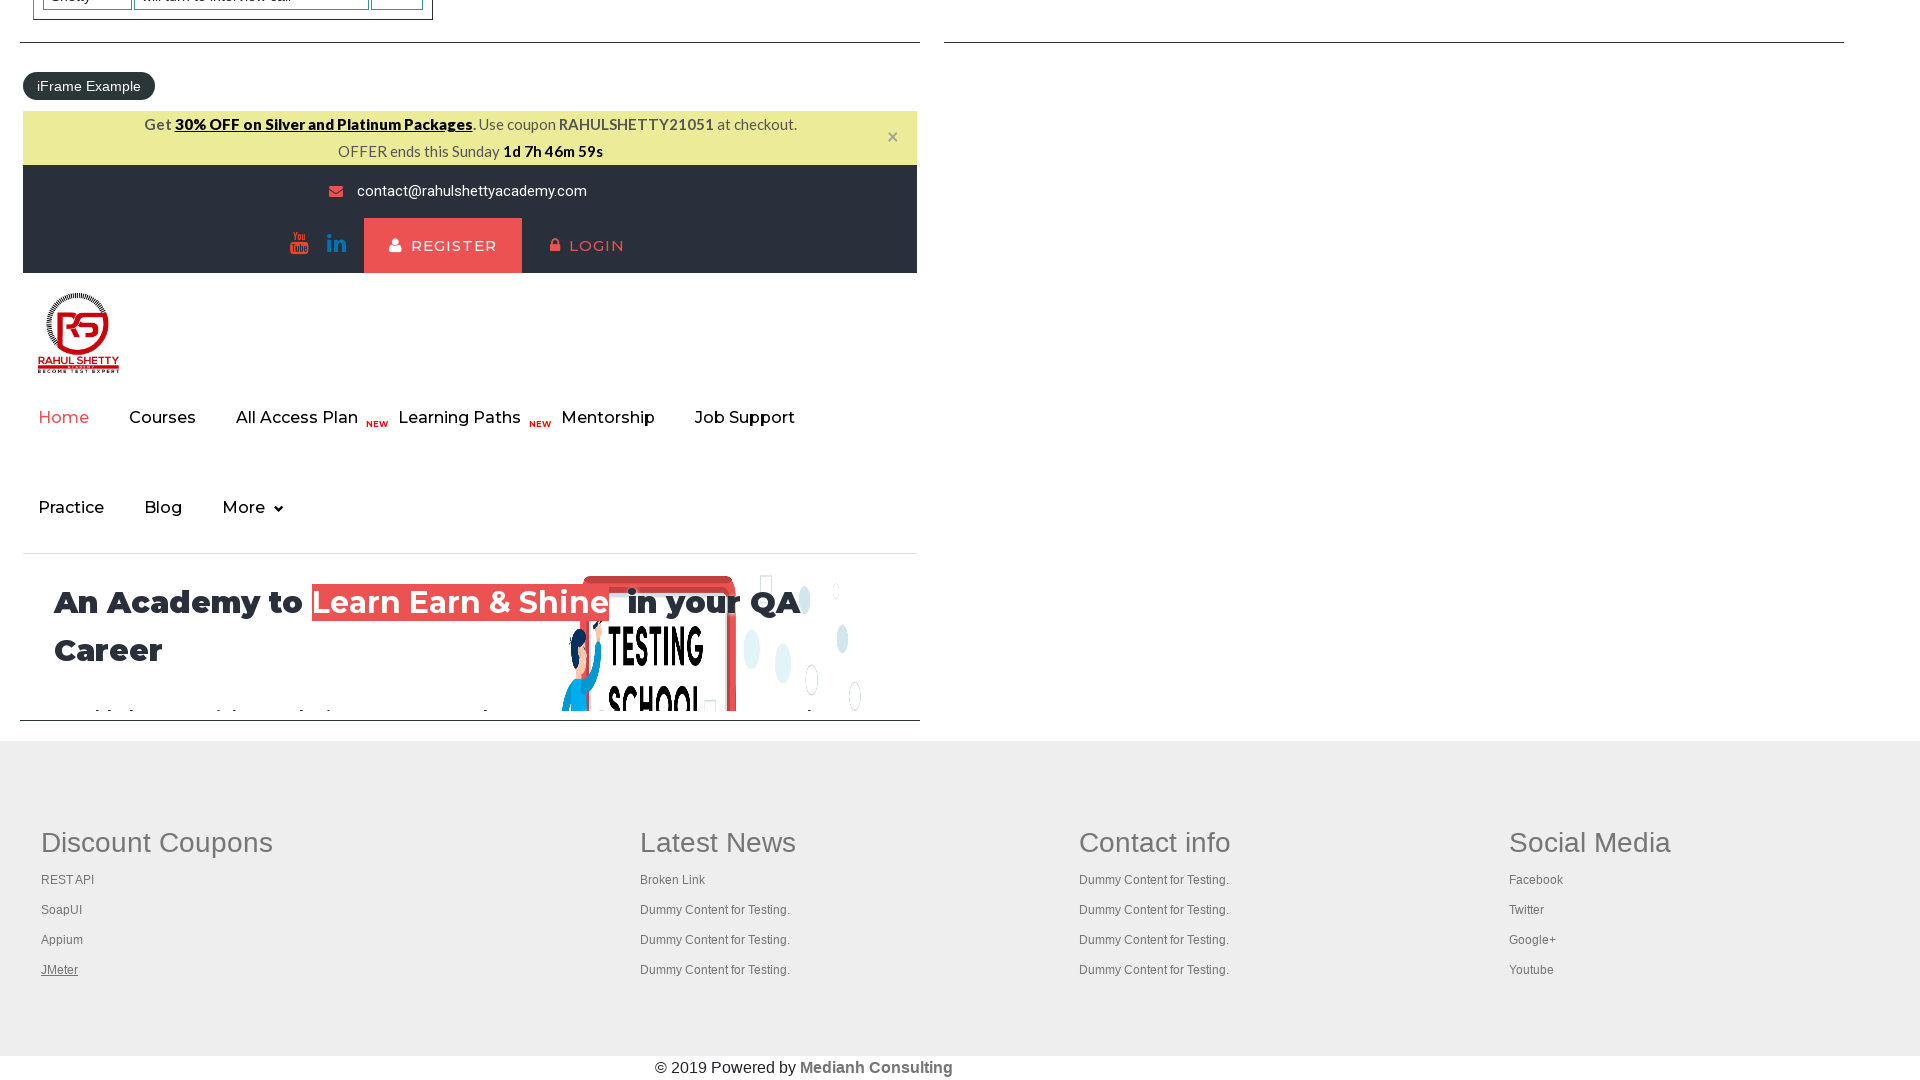

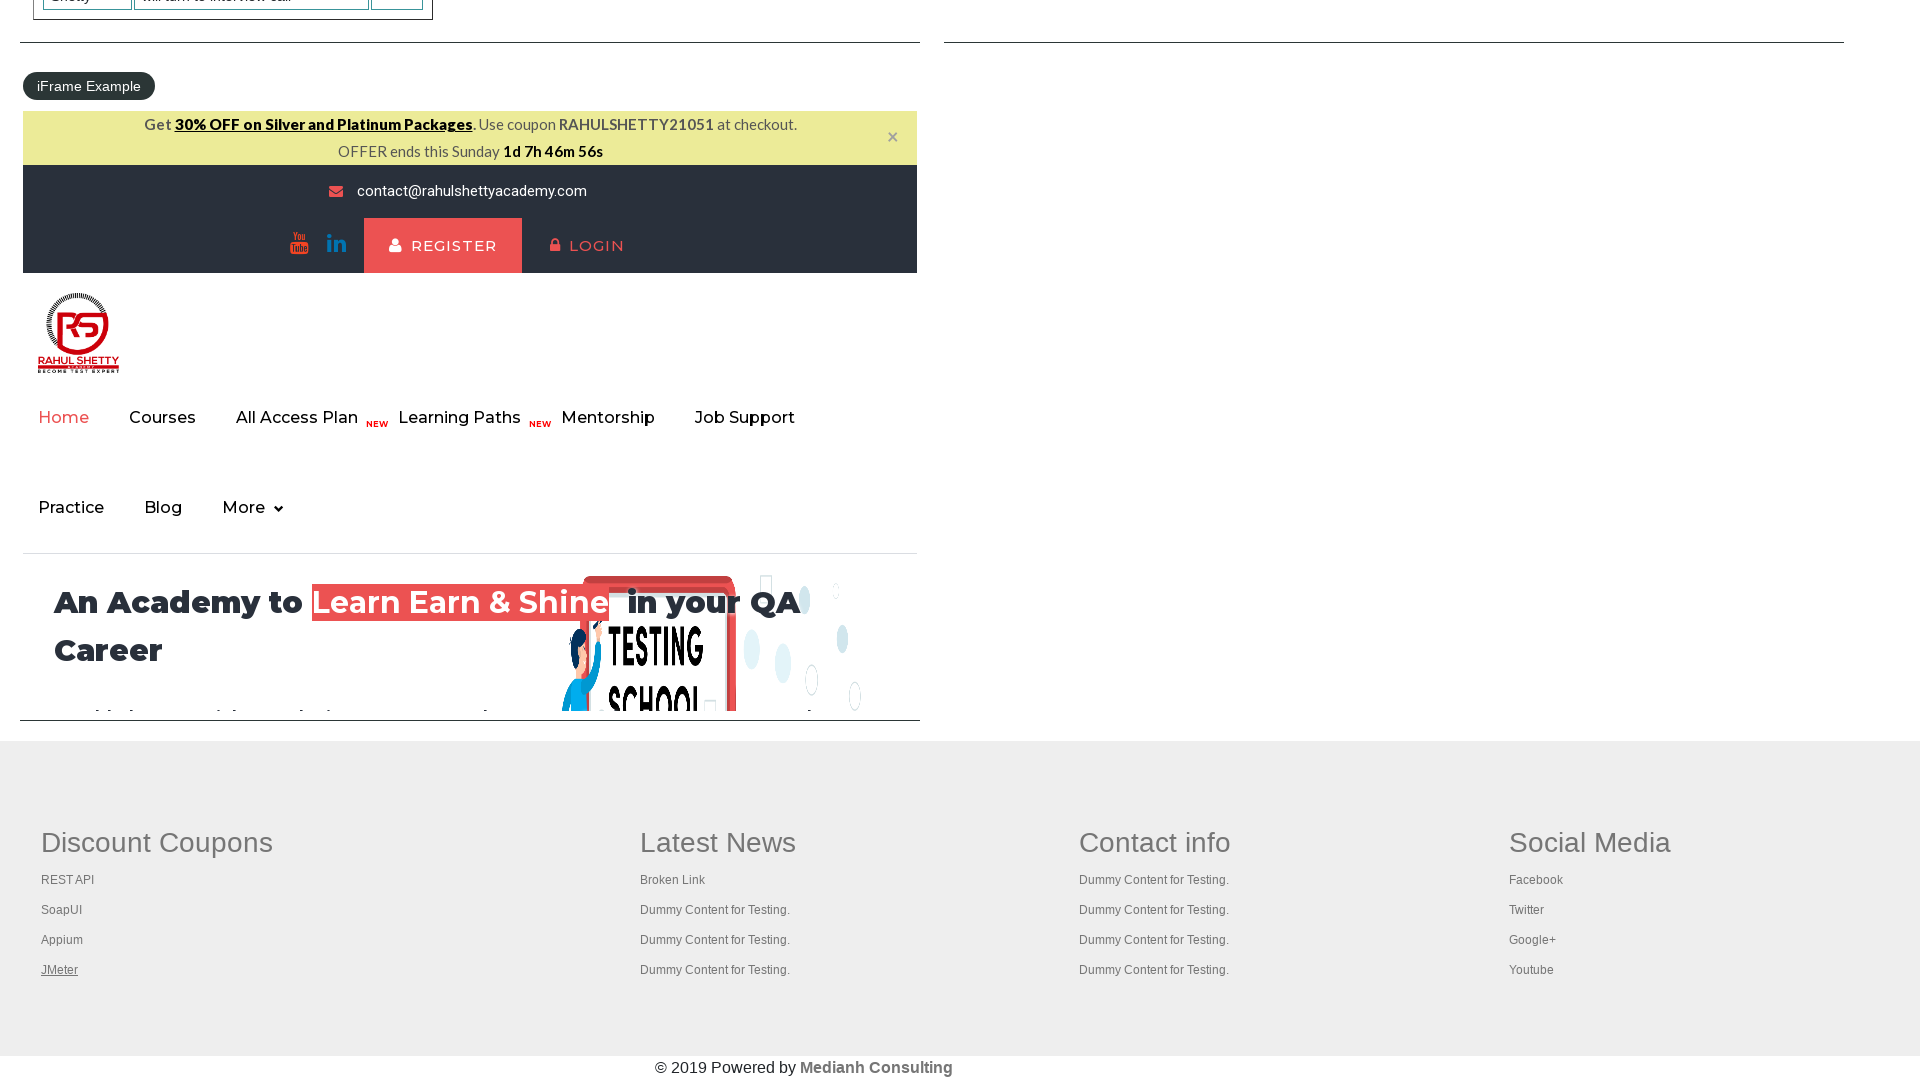